Navigates through the ICBC practice test website, selects Simplified Chinese language, enters the written test practice section, selects a test type, and completes a series of test questions by selecting answers and proceeding through the quiz.

Starting URL: https://practicetest.icbc.com/

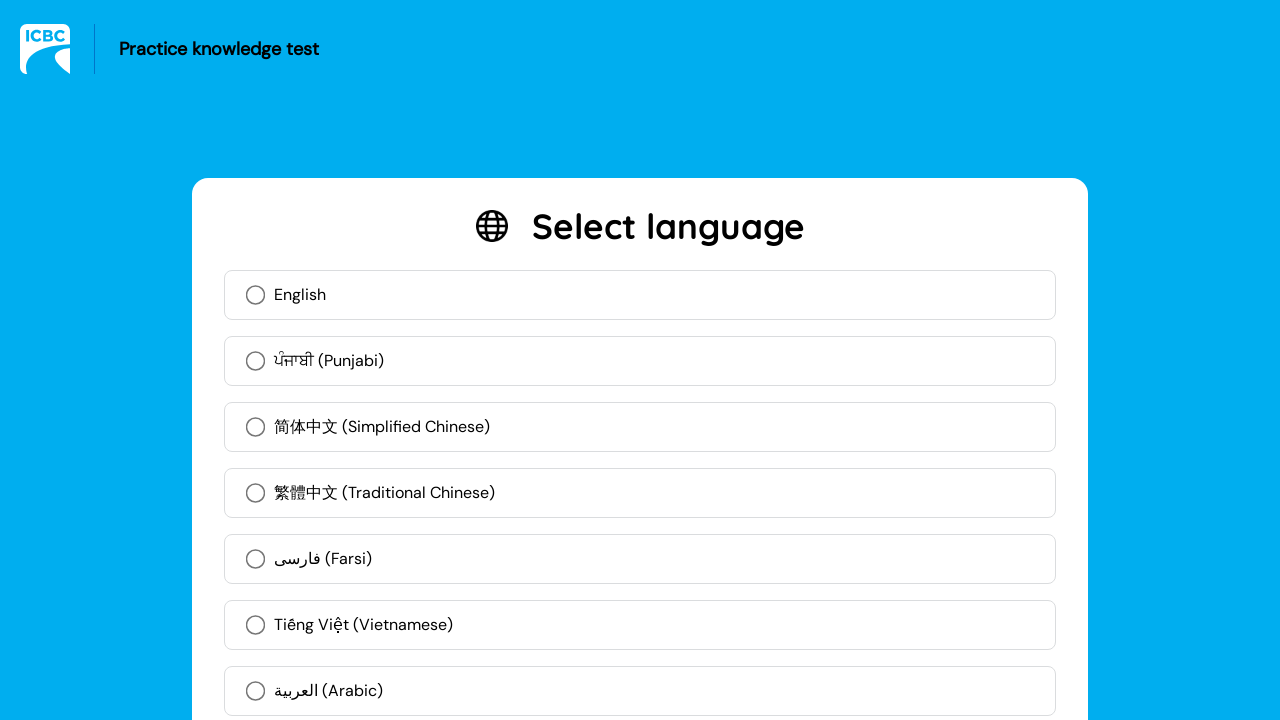

Clicked on Simplified Chinese language option at (640, 427) on xpath=//label[contains(text(), '简体中文')]
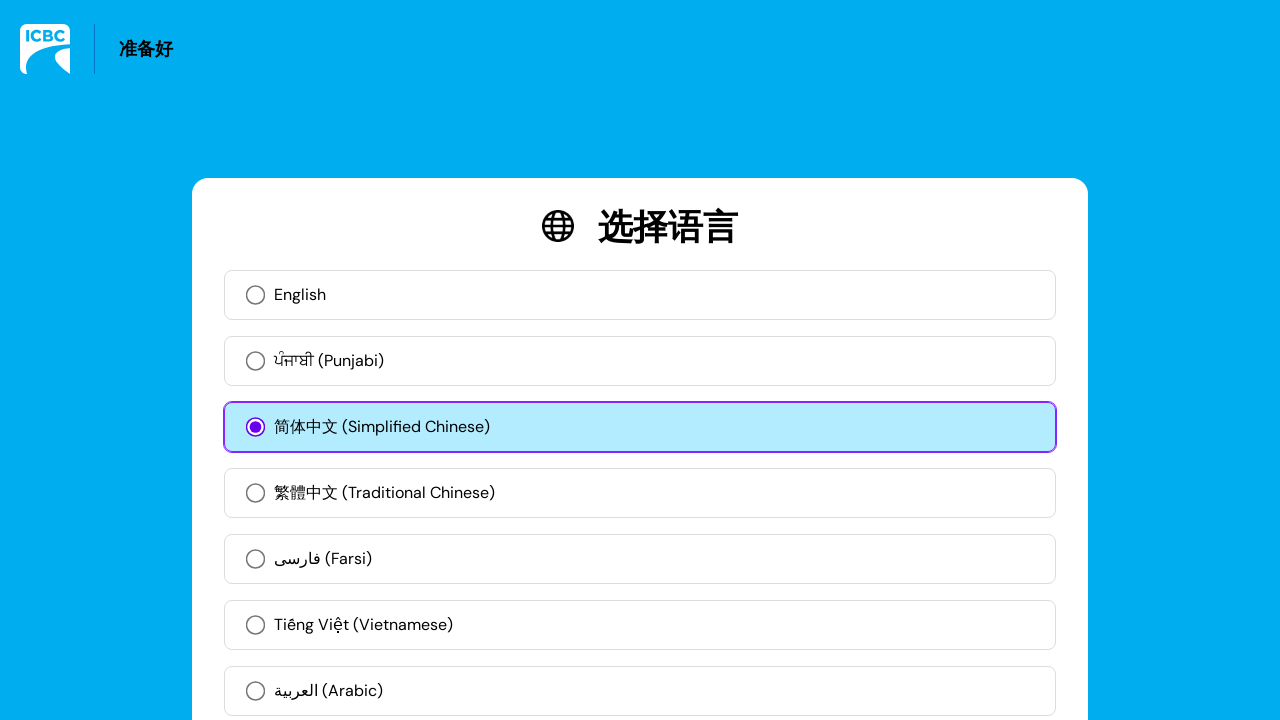

Waited for language selection to process
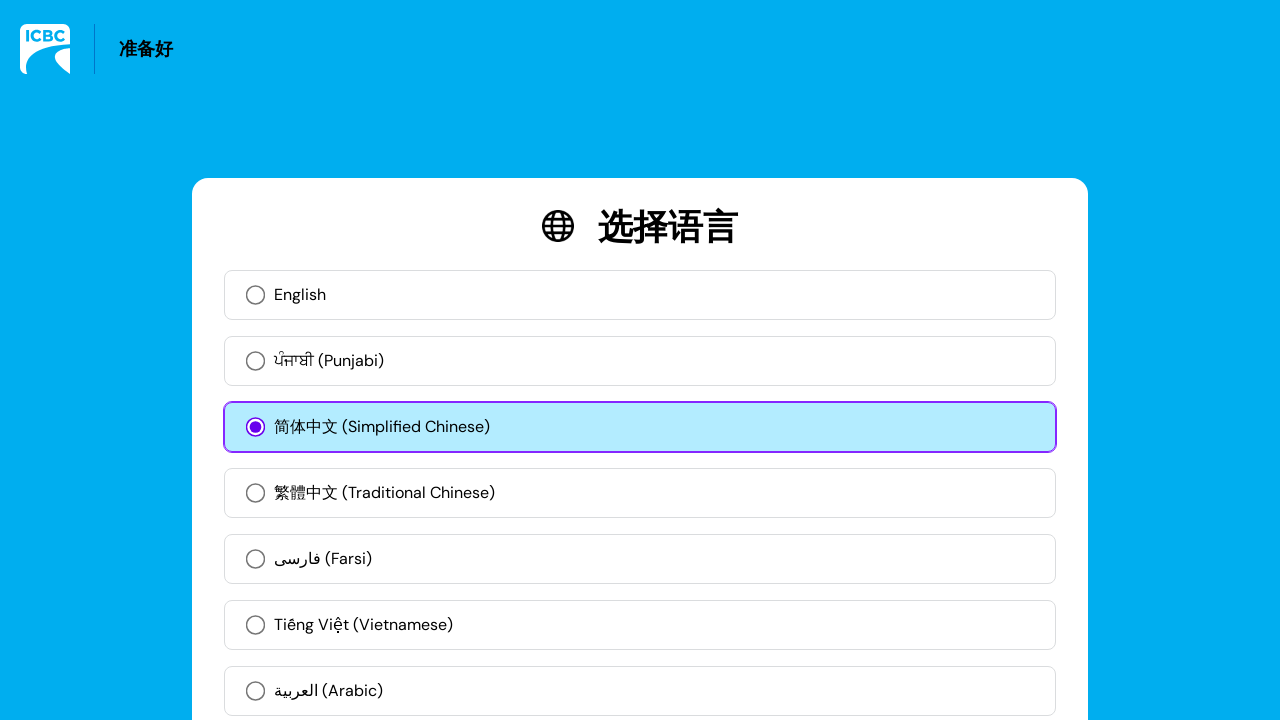

Clicked confirm button to apply language selection at (960, 649) on xpath=//button[contains(text(), '确认')]
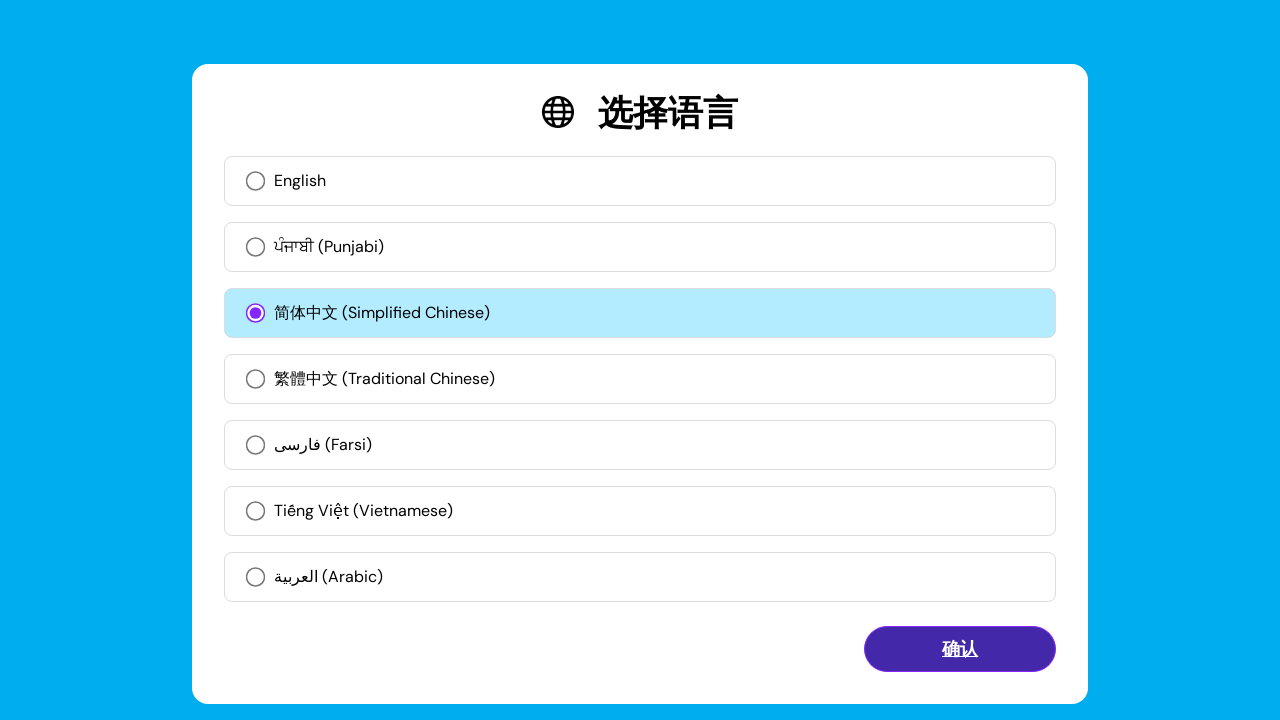

Waited for confirmation to complete
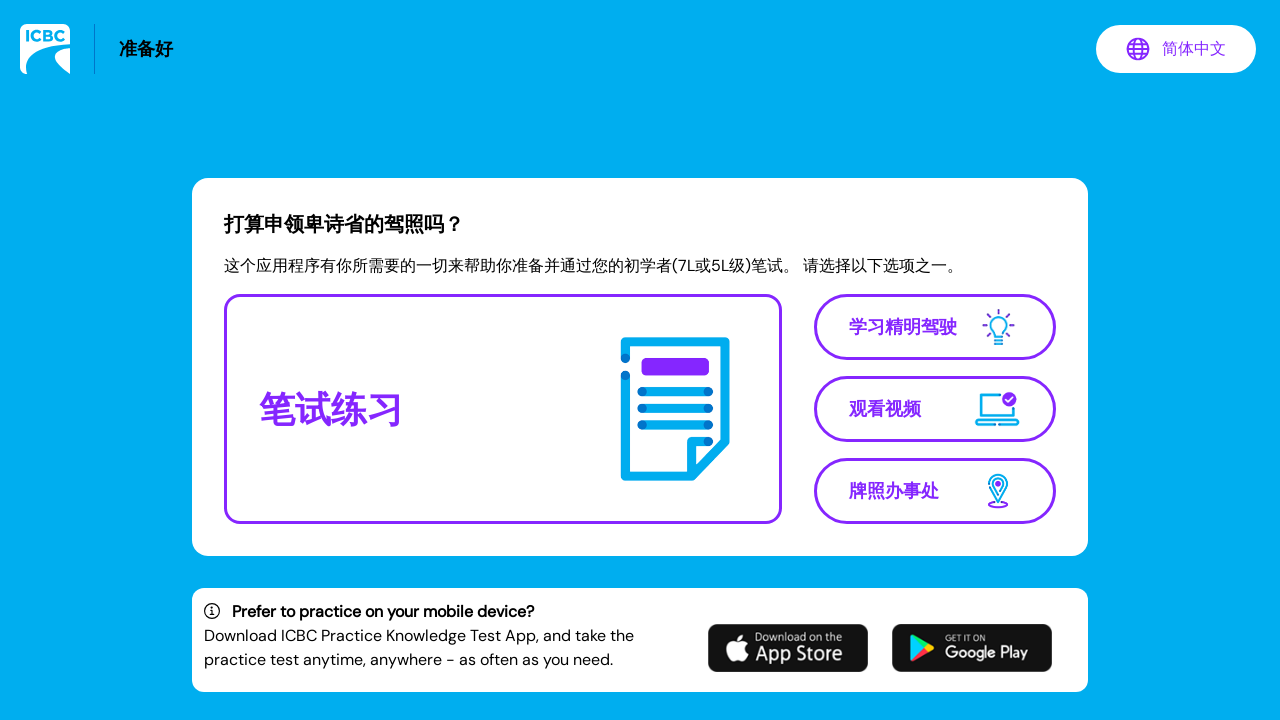

Clicked on Written Test Practice section at (503, 409) on xpath=//a[contains(text(), '笔试练习')]
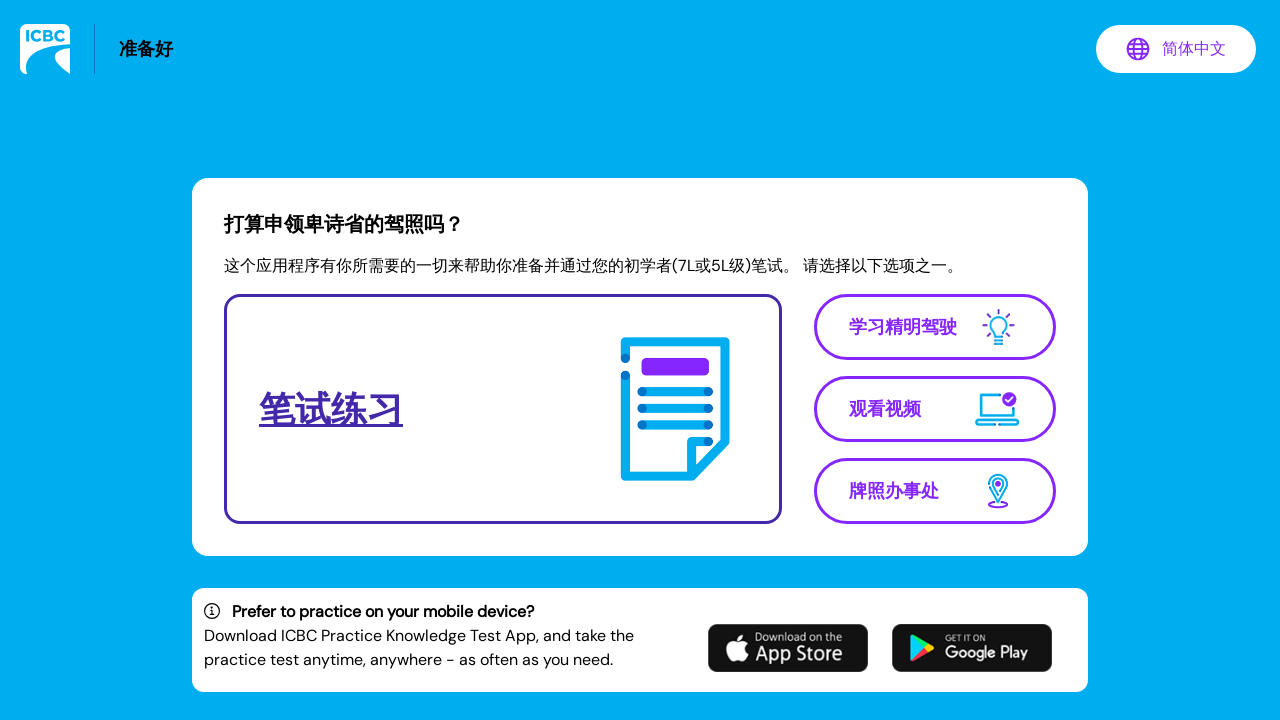

Waited for Written Test Practice page to load
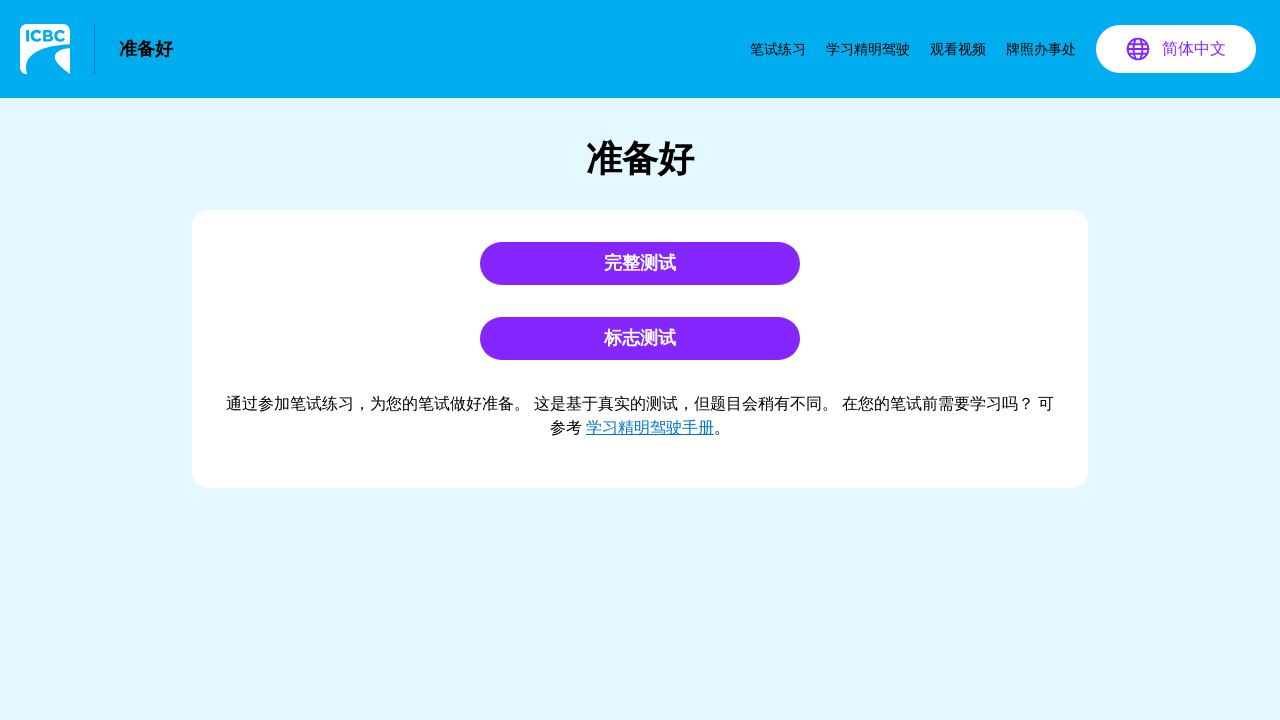

Clicked on Full Test button at (640, 264) on xpath=//button[contains(text(), '完整测试')]
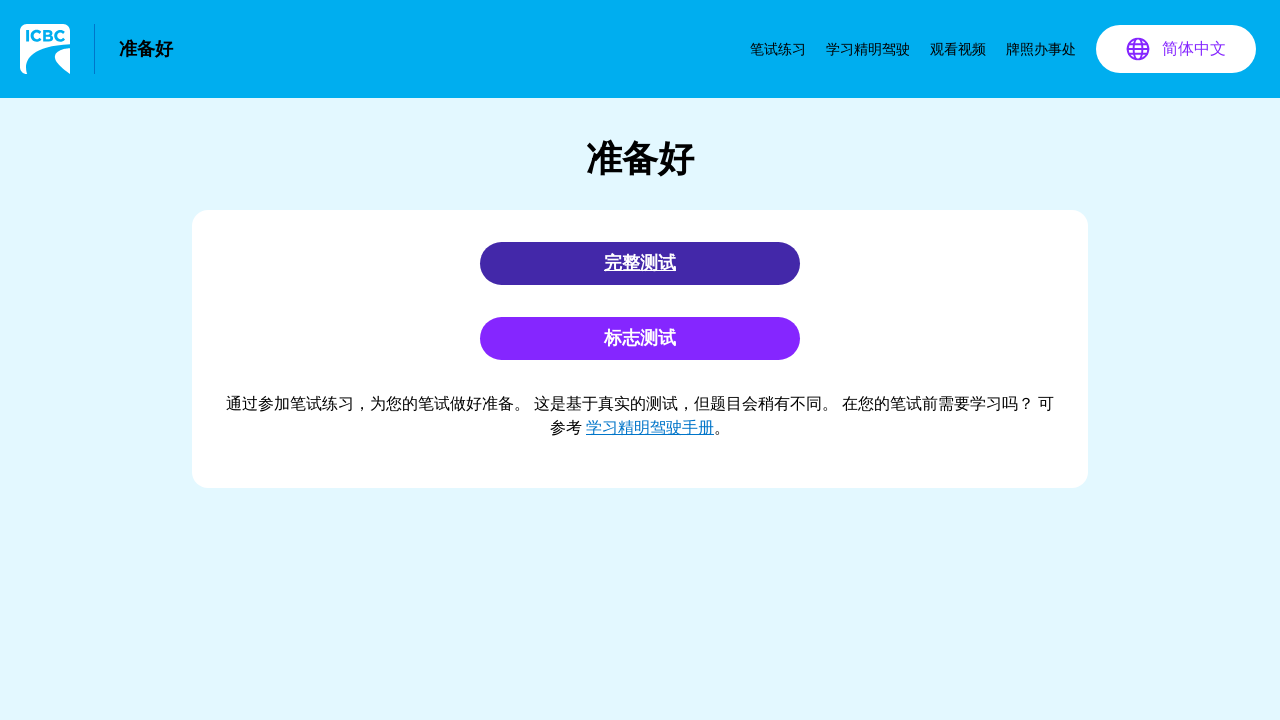

Waited for Full Test to load
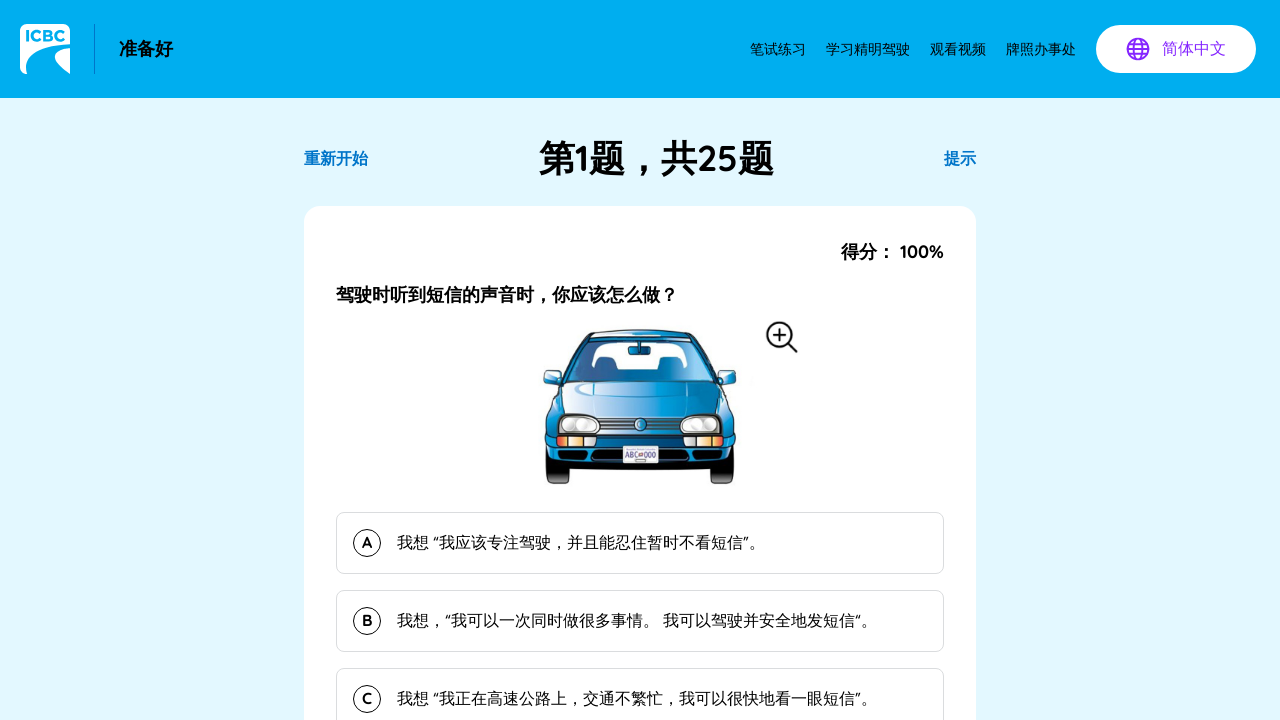

Question 1 loaded successfully
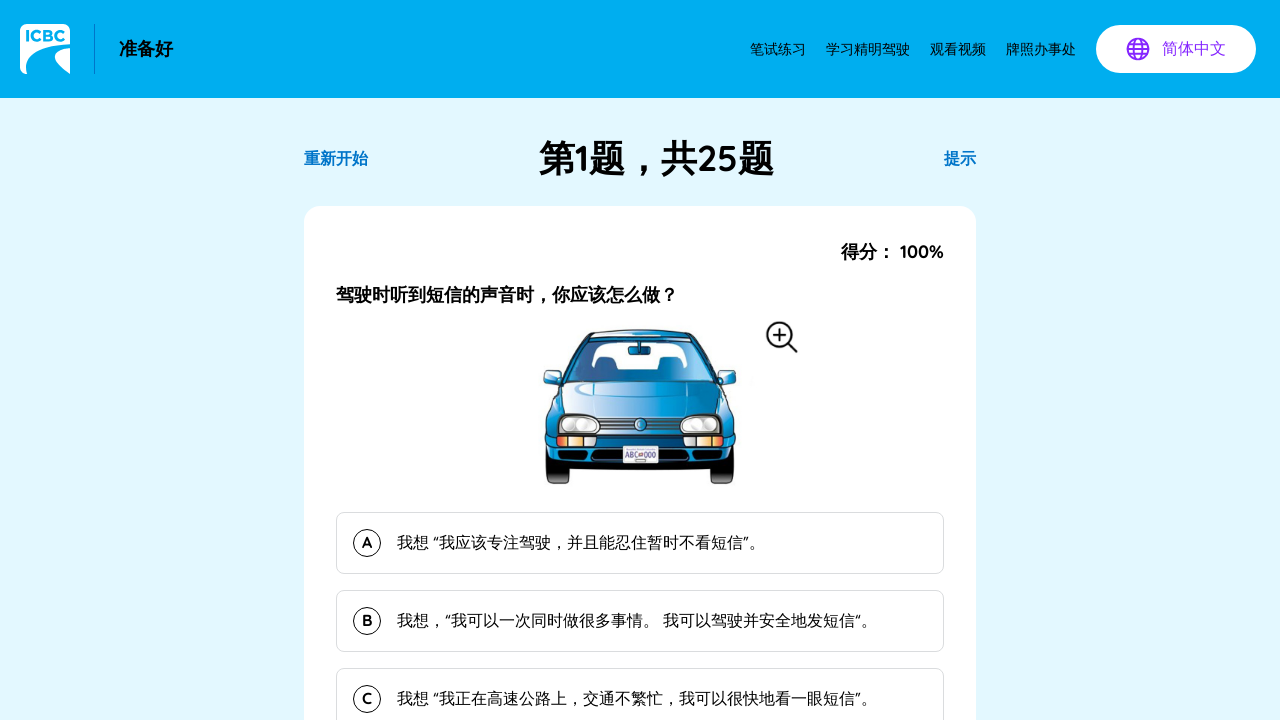

Selected option A for question 1 at (640, 543) on button >> nth=11
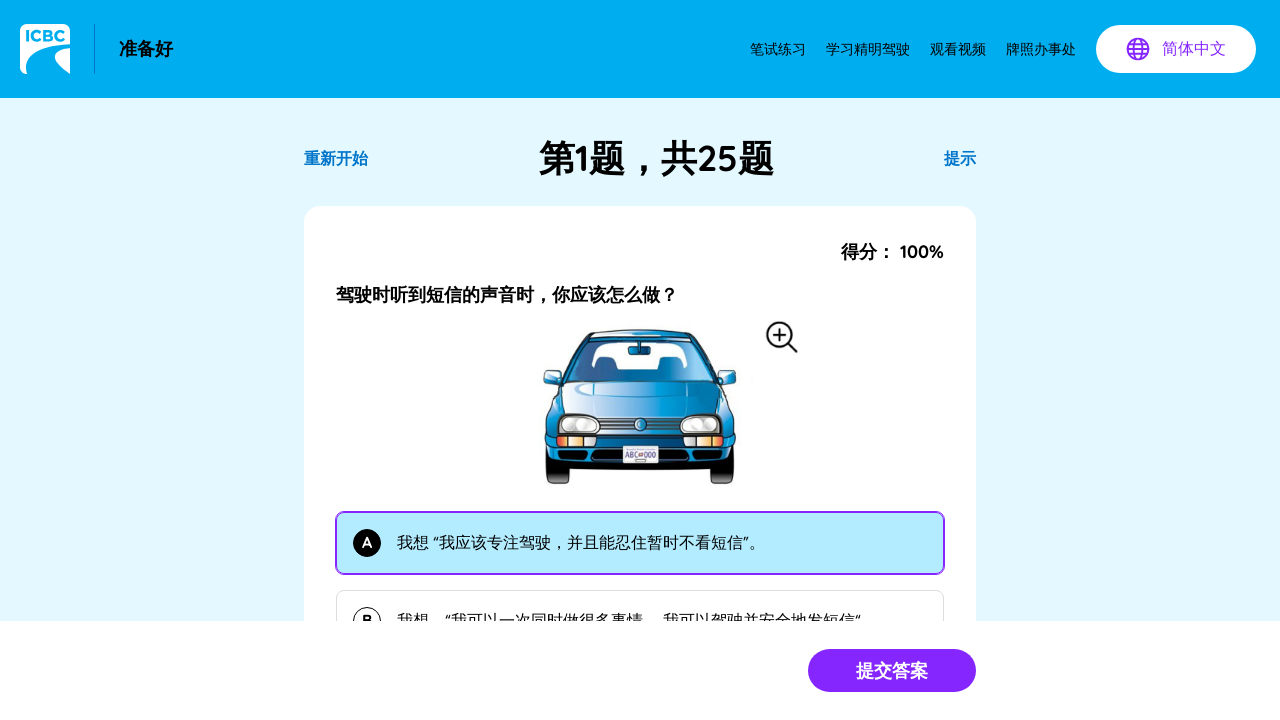

Waited for answer selection to register
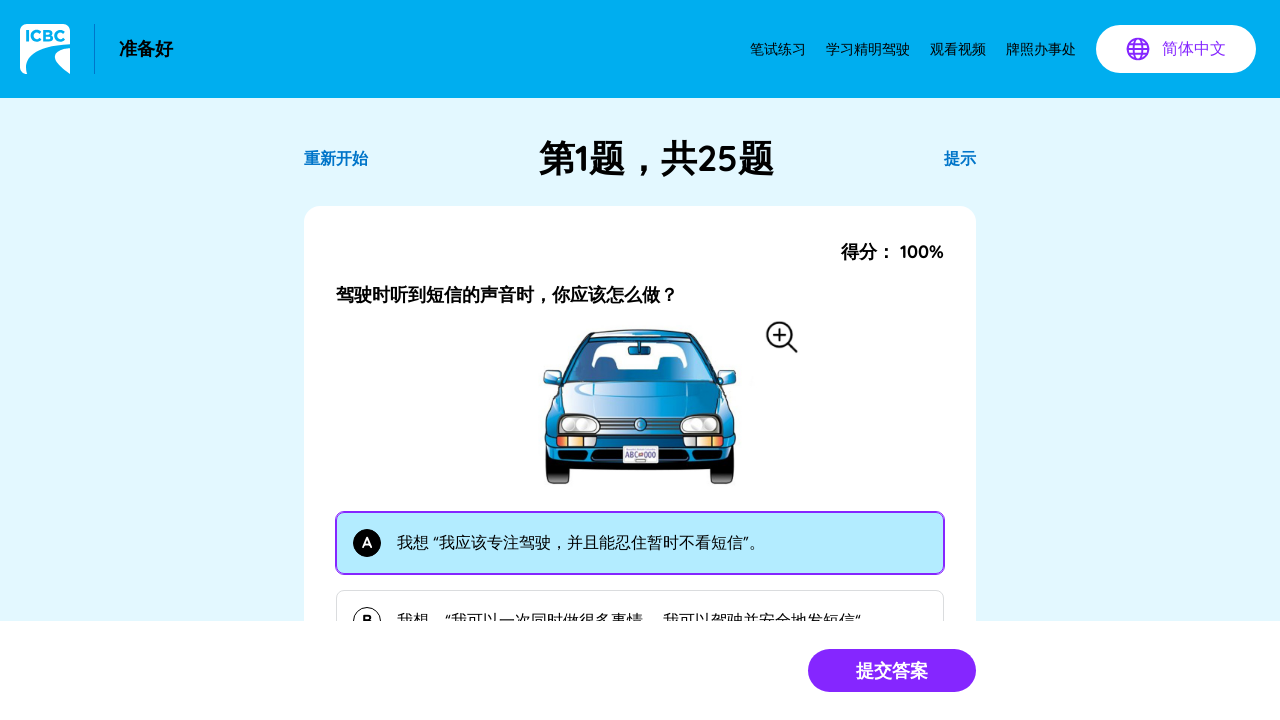

Submitted answer for question 1 at (892, 670) on button[type='submit'].bg-purple
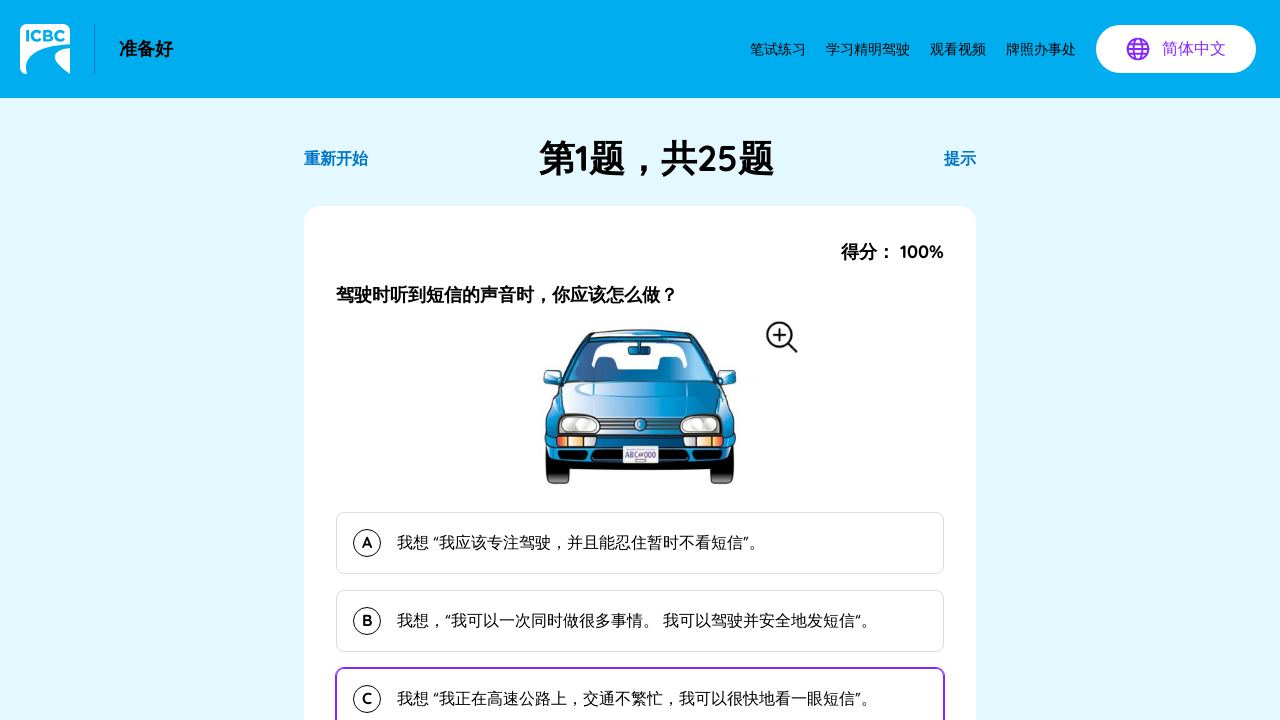

Waited for answer submission to process
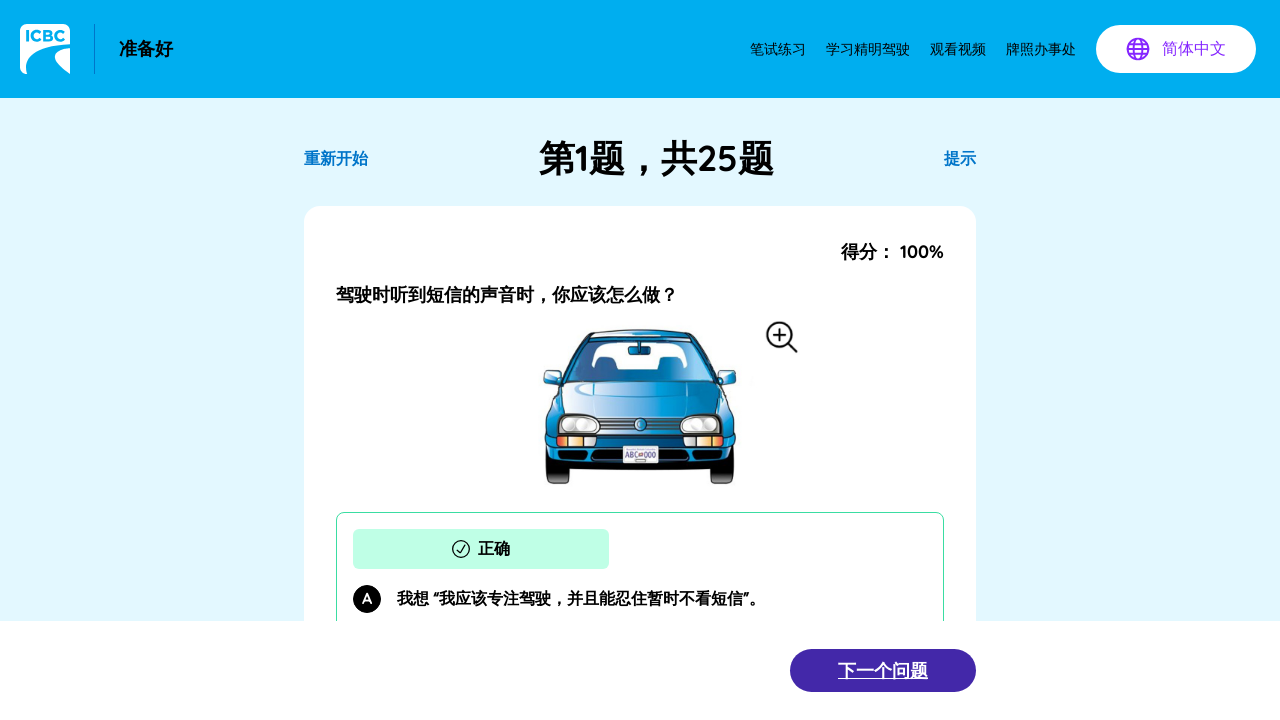

Clicked Next Question button to proceed to question 2 at (883, 670) on xpath=//button[contains(text(), '下一个问题')]
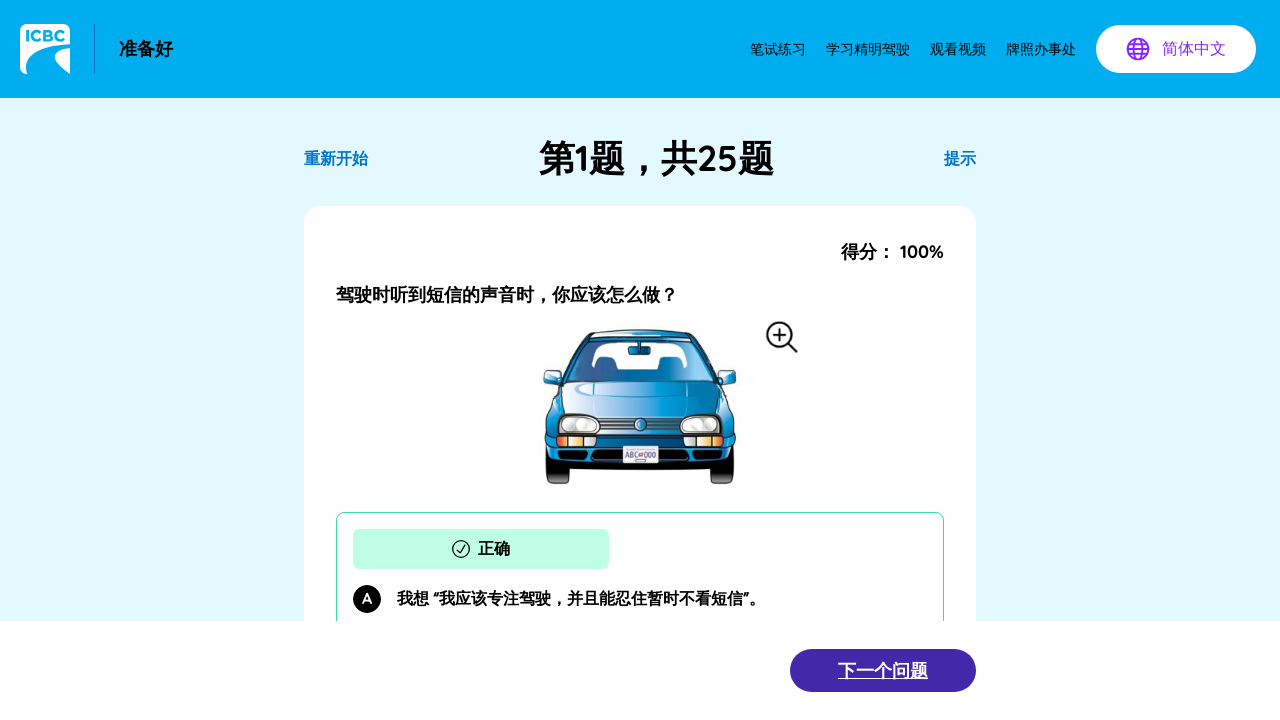

Waited for next question to load
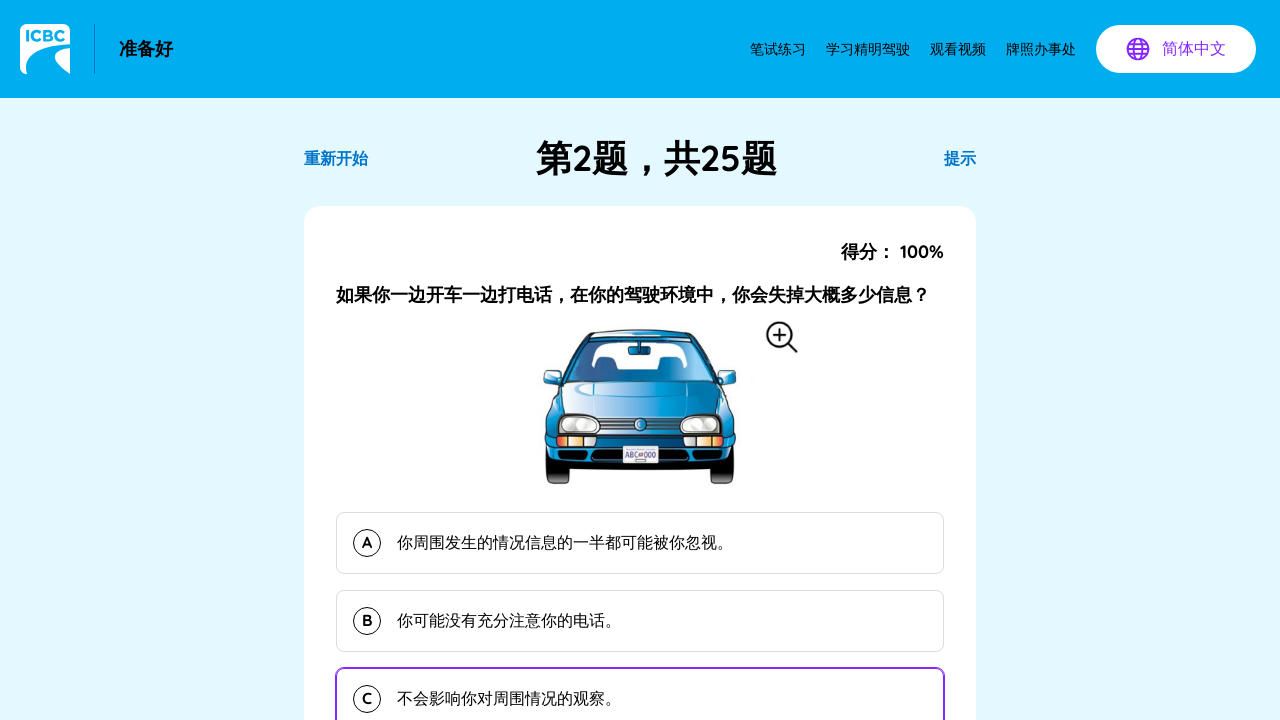

Question 2 loaded successfully
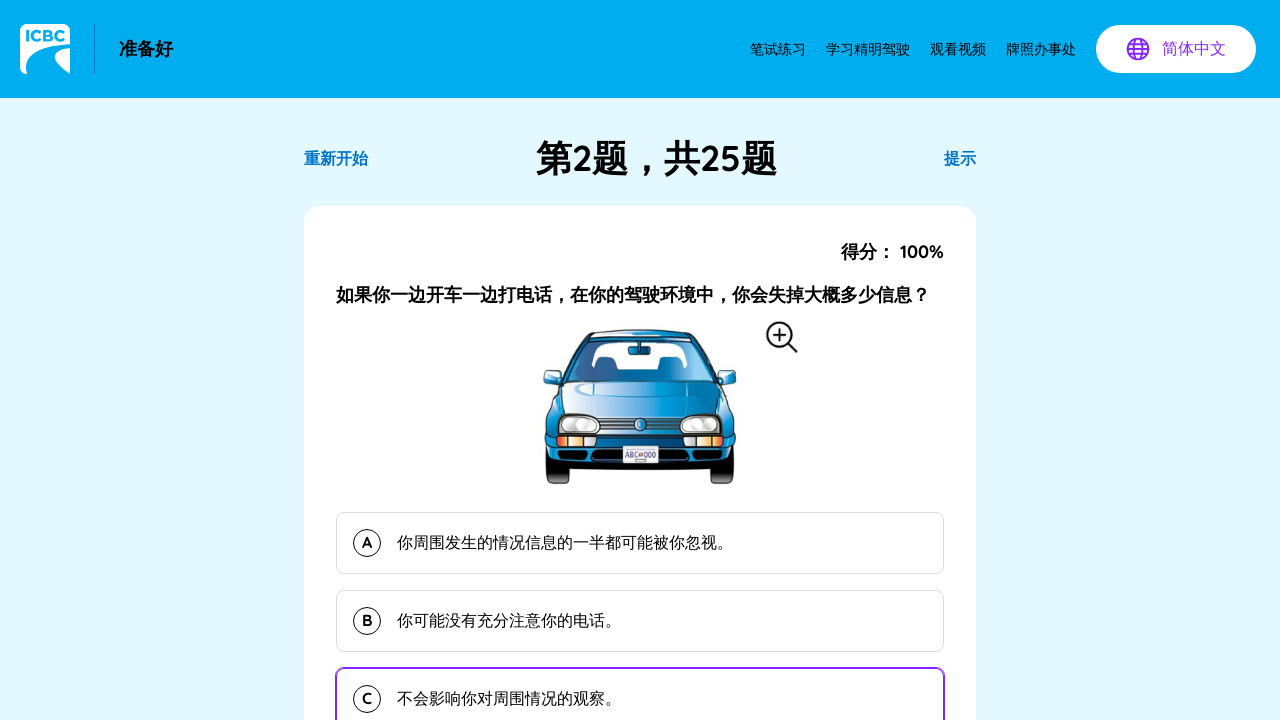

Selected option A for question 2 at (640, 543) on button >> nth=11
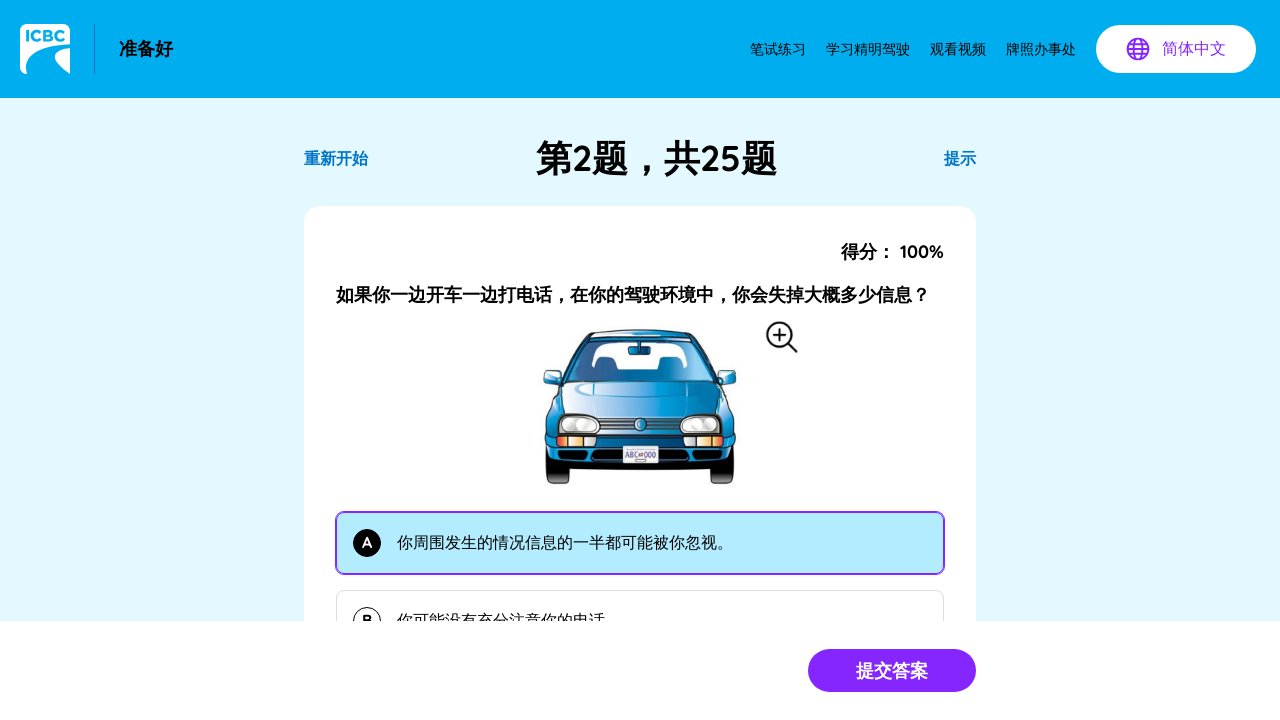

Waited for answer selection to register
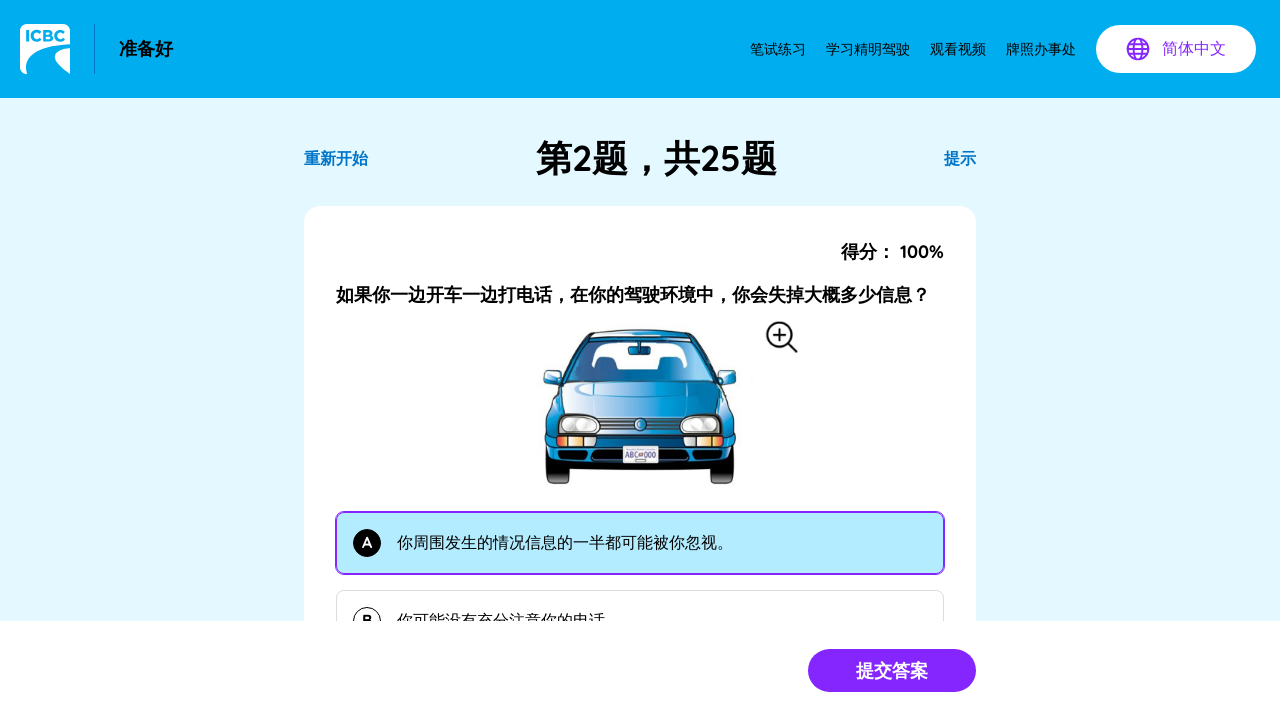

Submitted answer for question 2 at (892, 670) on button[type='submit'].bg-purple
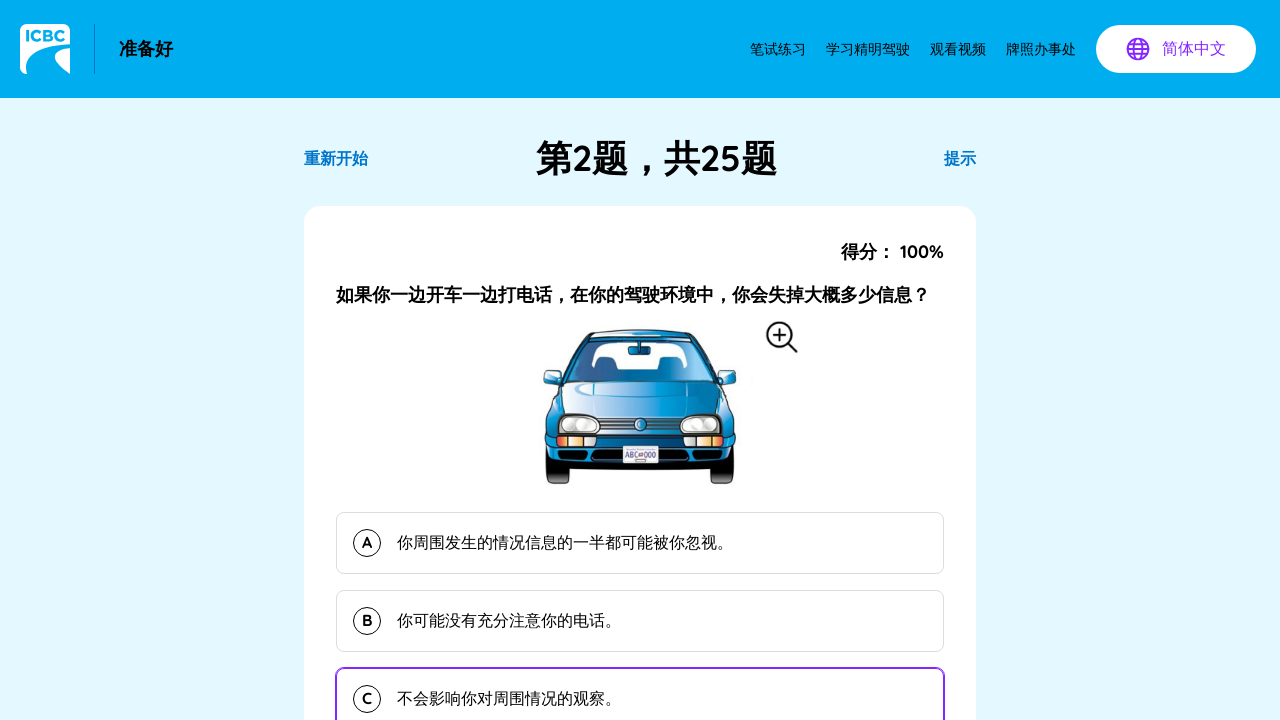

Waited for answer submission to process
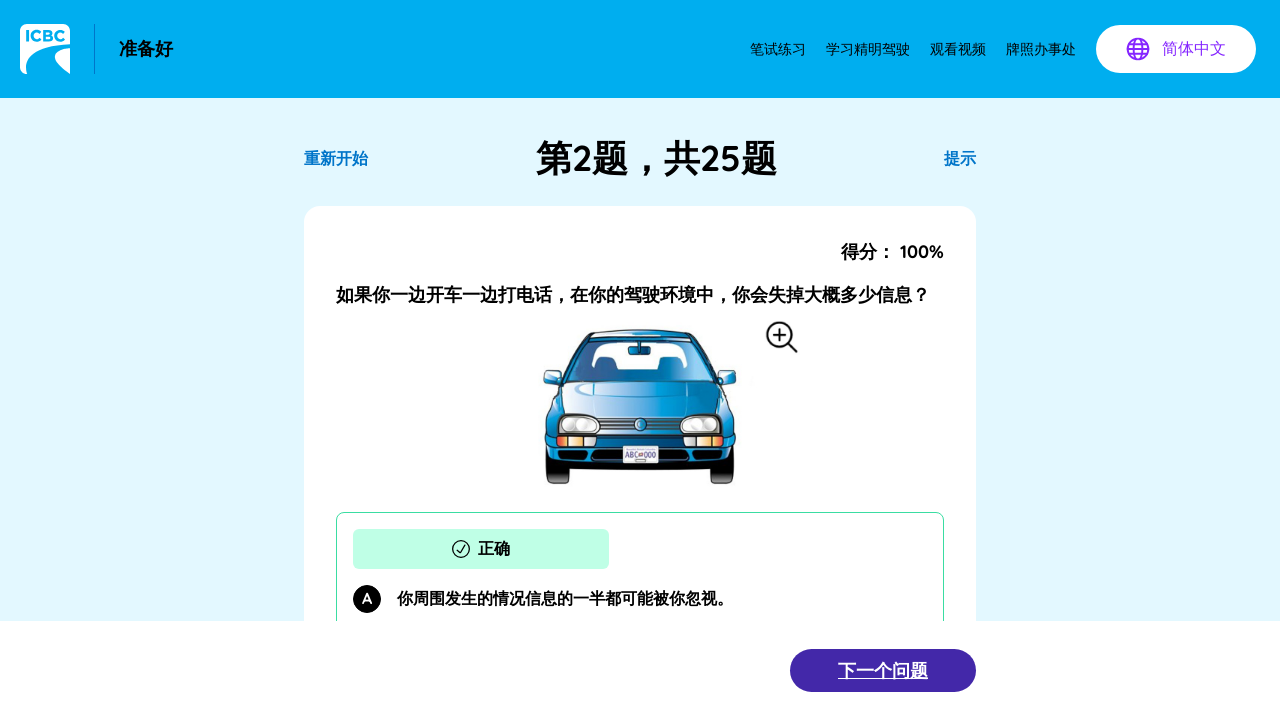

Clicked Next Question button to proceed to question 3 at (883, 670) on xpath=//button[contains(text(), '下一个问题')]
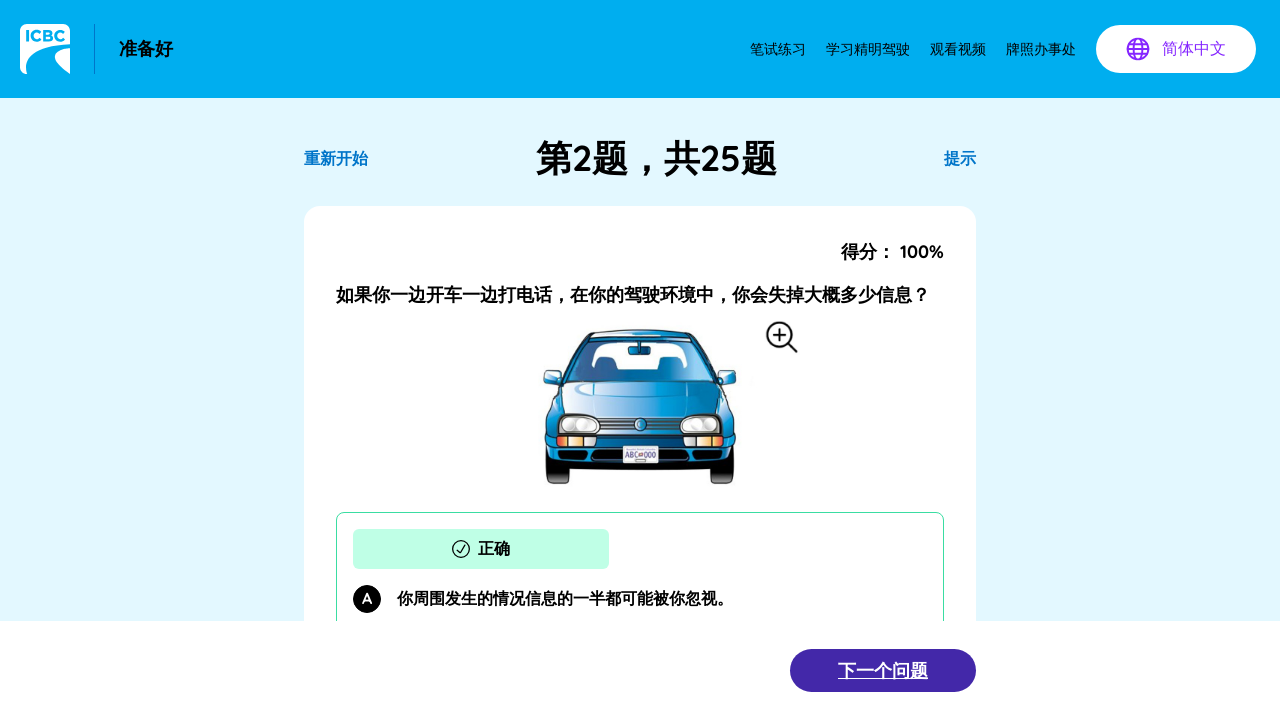

Waited for next question to load
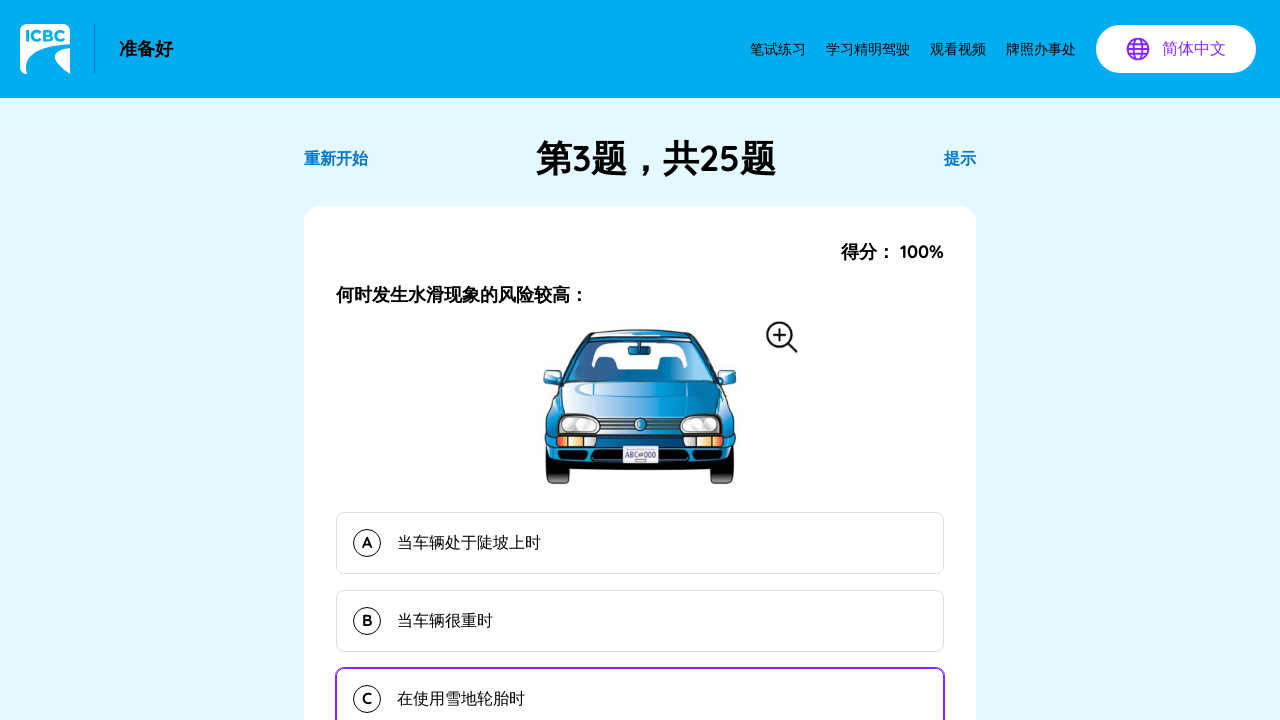

Question 3 loaded successfully
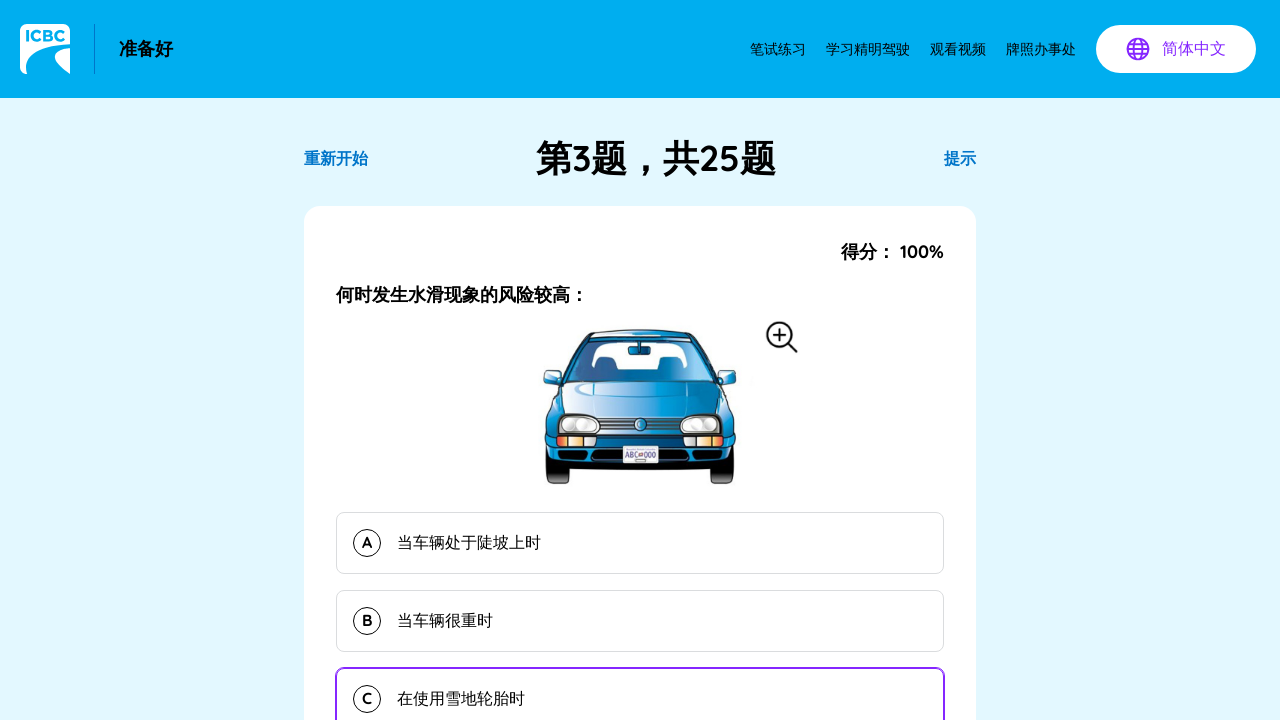

Selected option A for question 3 at (640, 543) on button >> nth=11
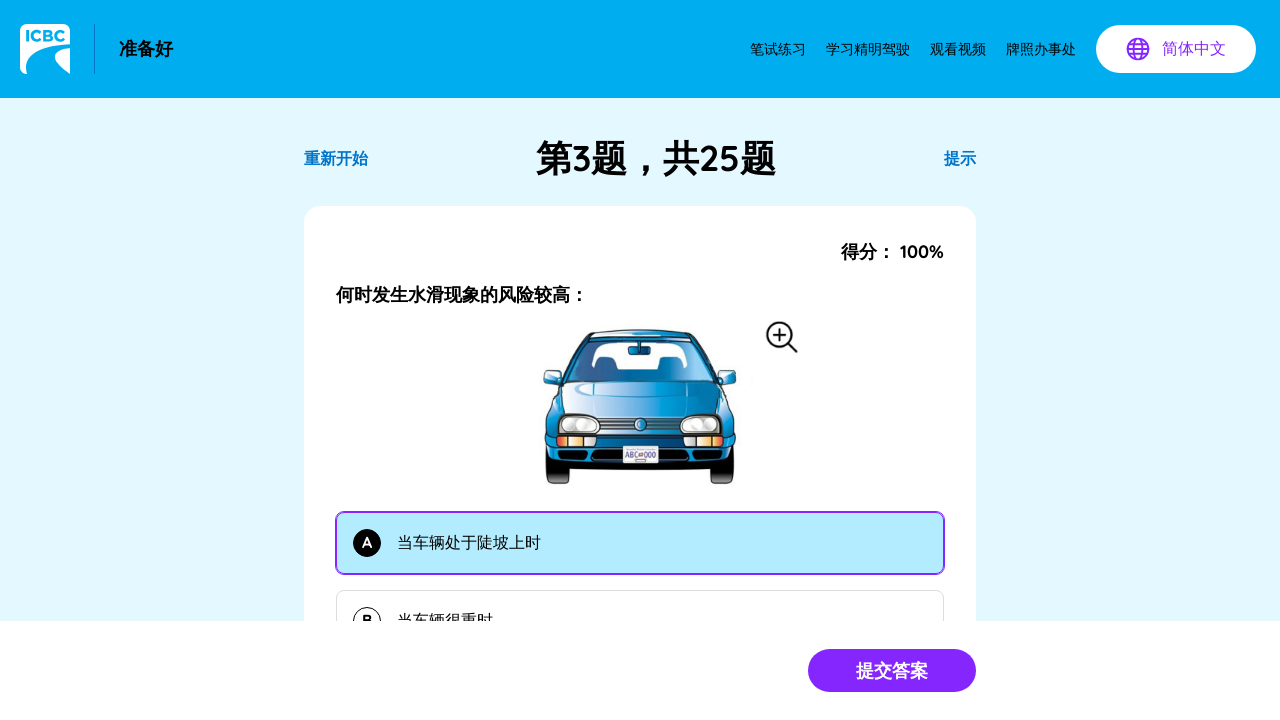

Waited for answer selection to register
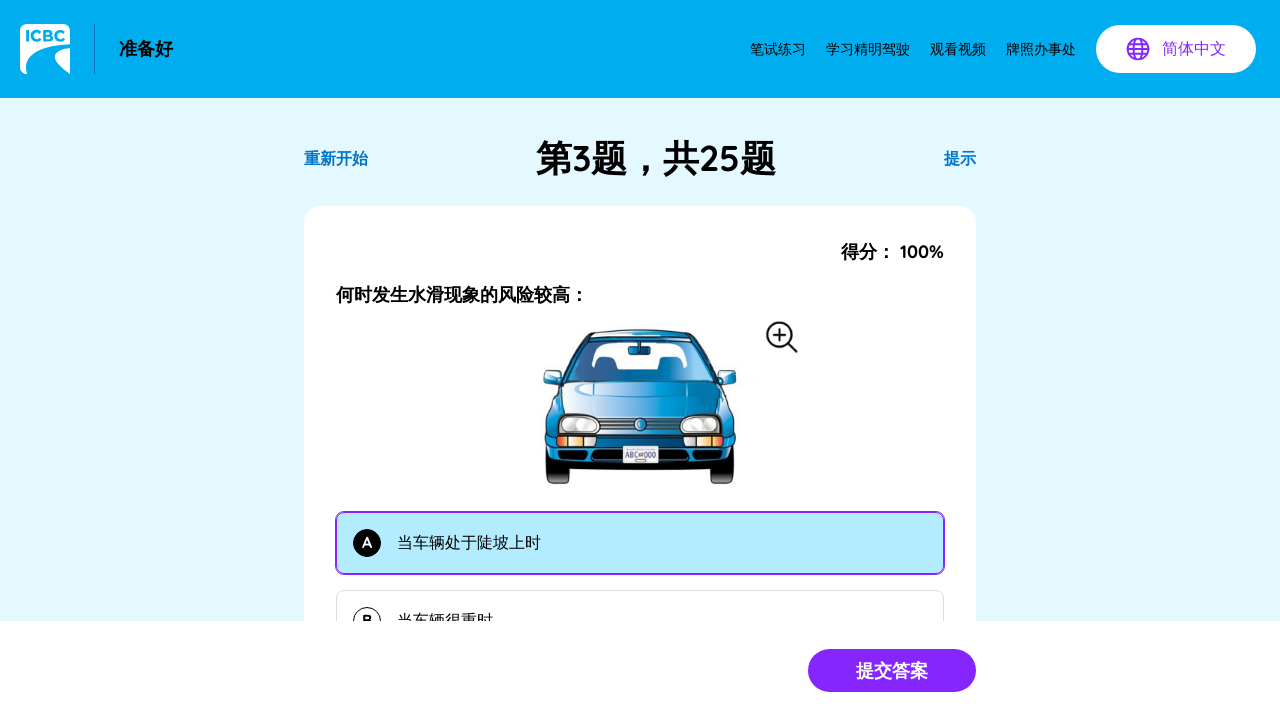

Submitted answer for question 3 at (892, 670) on button[type='submit'].bg-purple
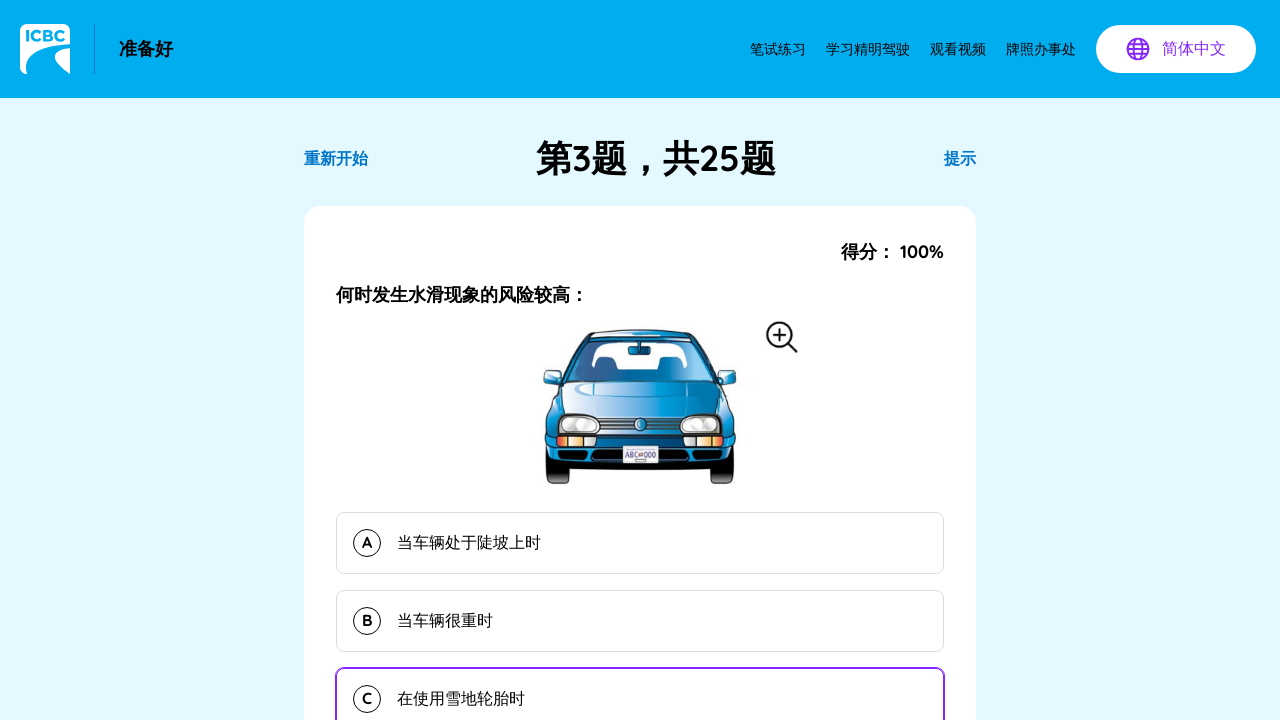

Waited for answer submission to process
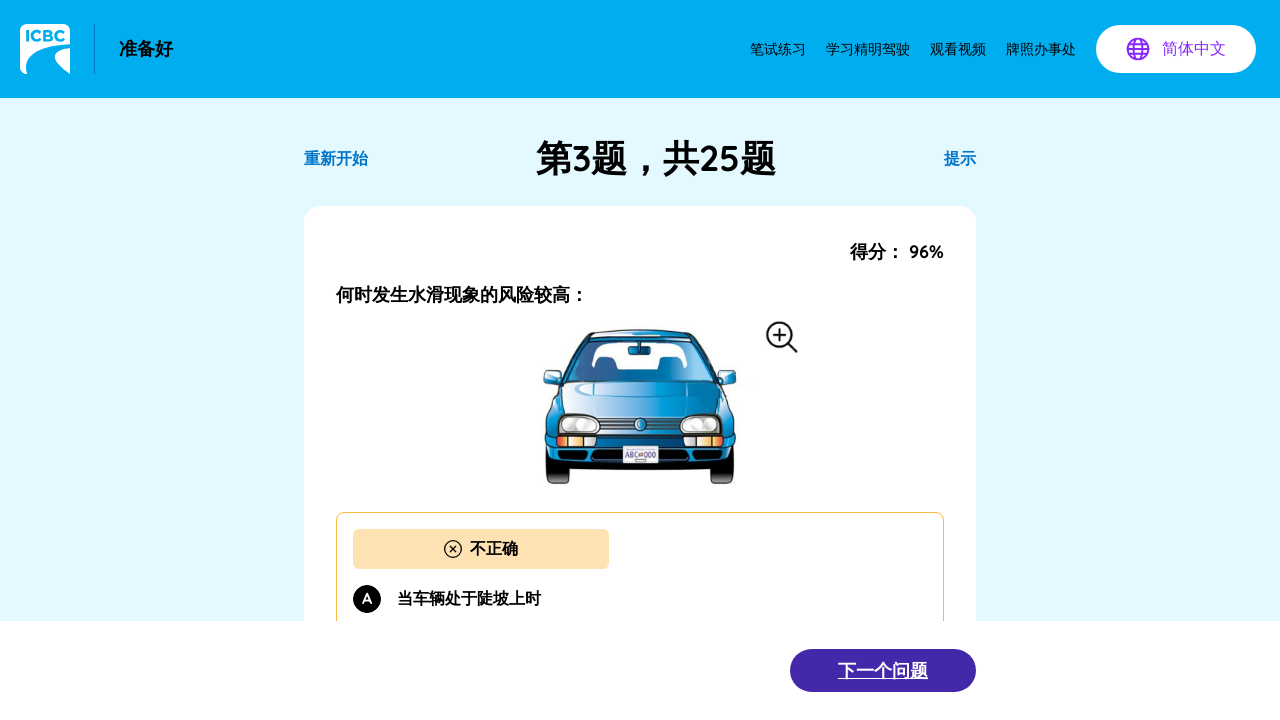

Clicked Next Question button to proceed to question 4 at (883, 670) on xpath=//button[contains(text(), '下一个问题')]
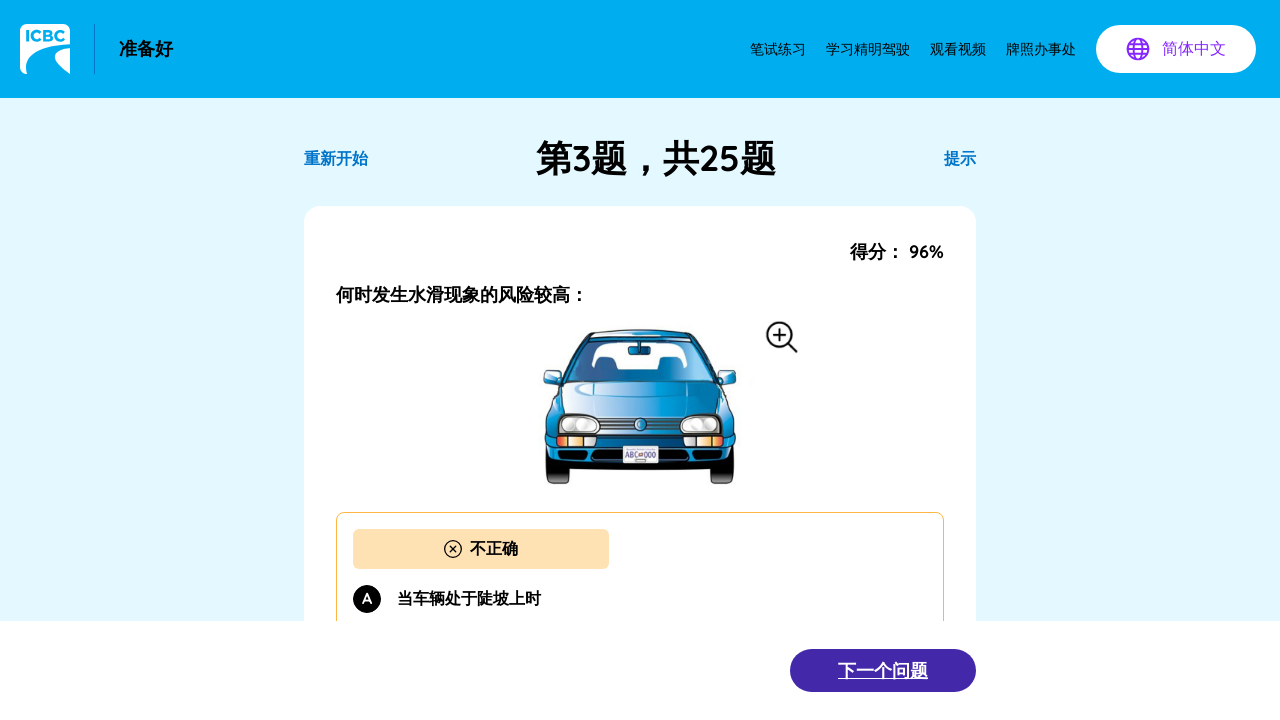

Waited for next question to load
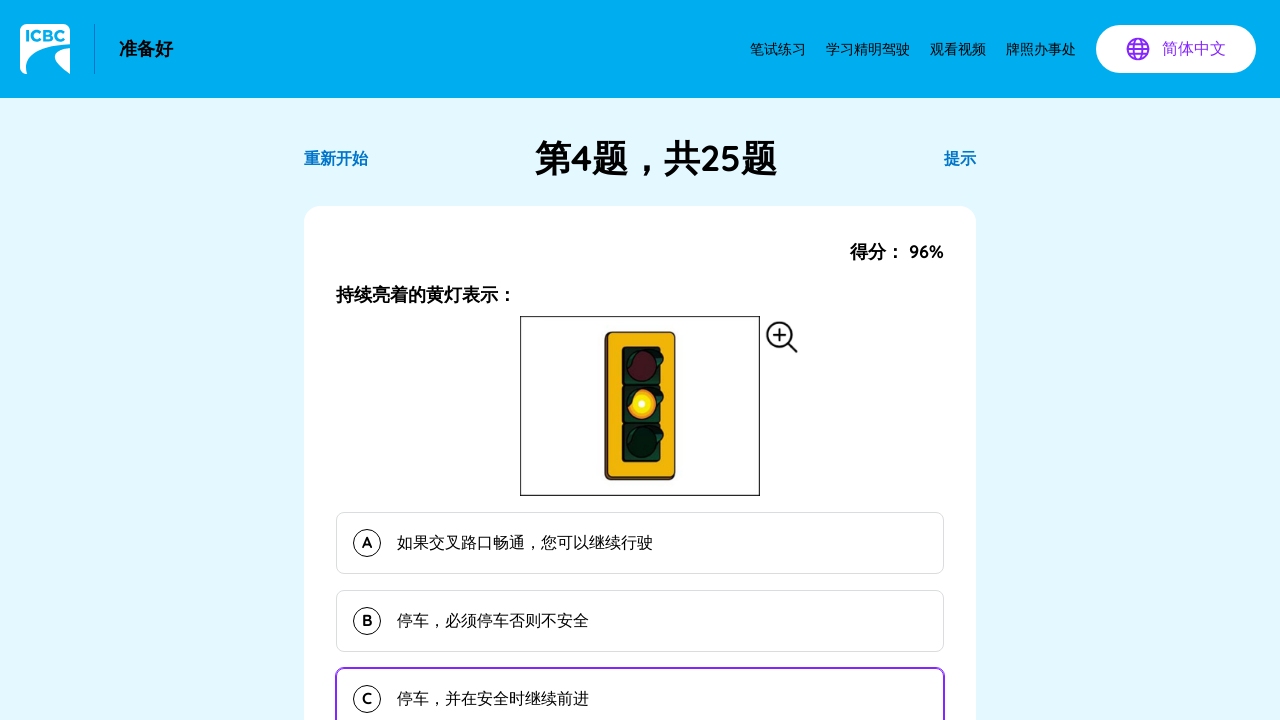

Question 4 loaded successfully
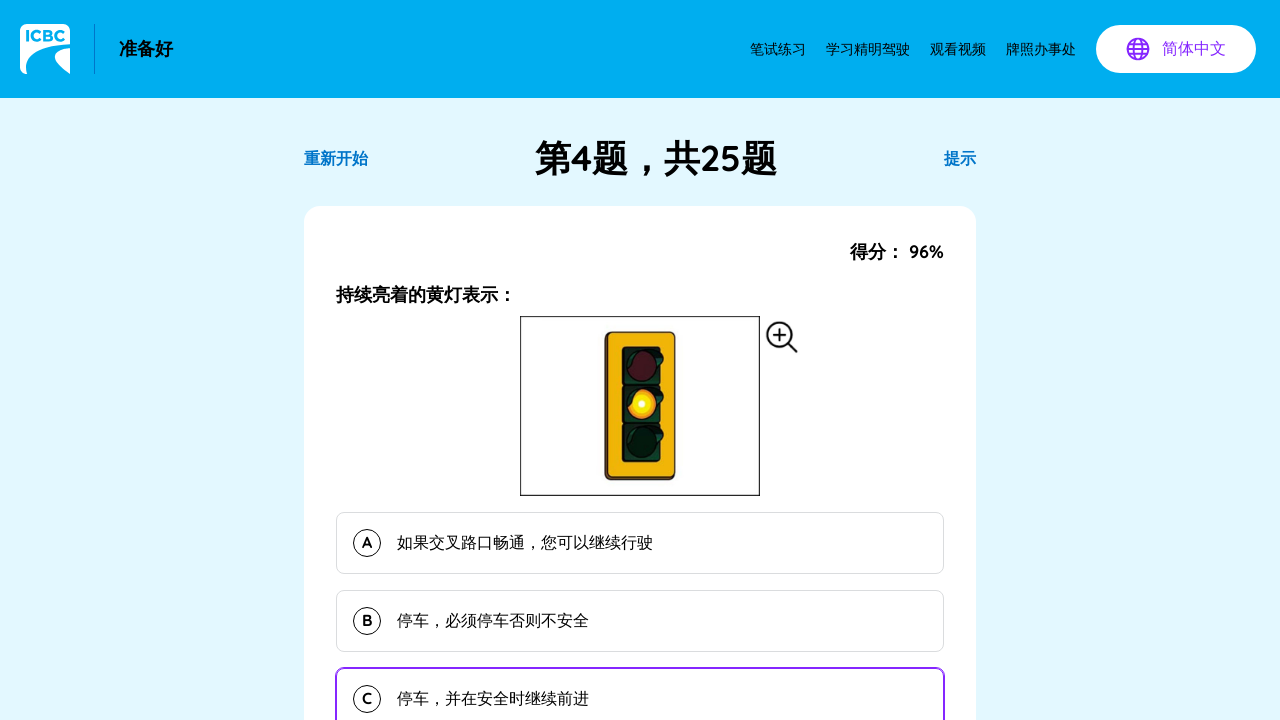

Selected option A for question 4 at (640, 543) on button >> nth=11
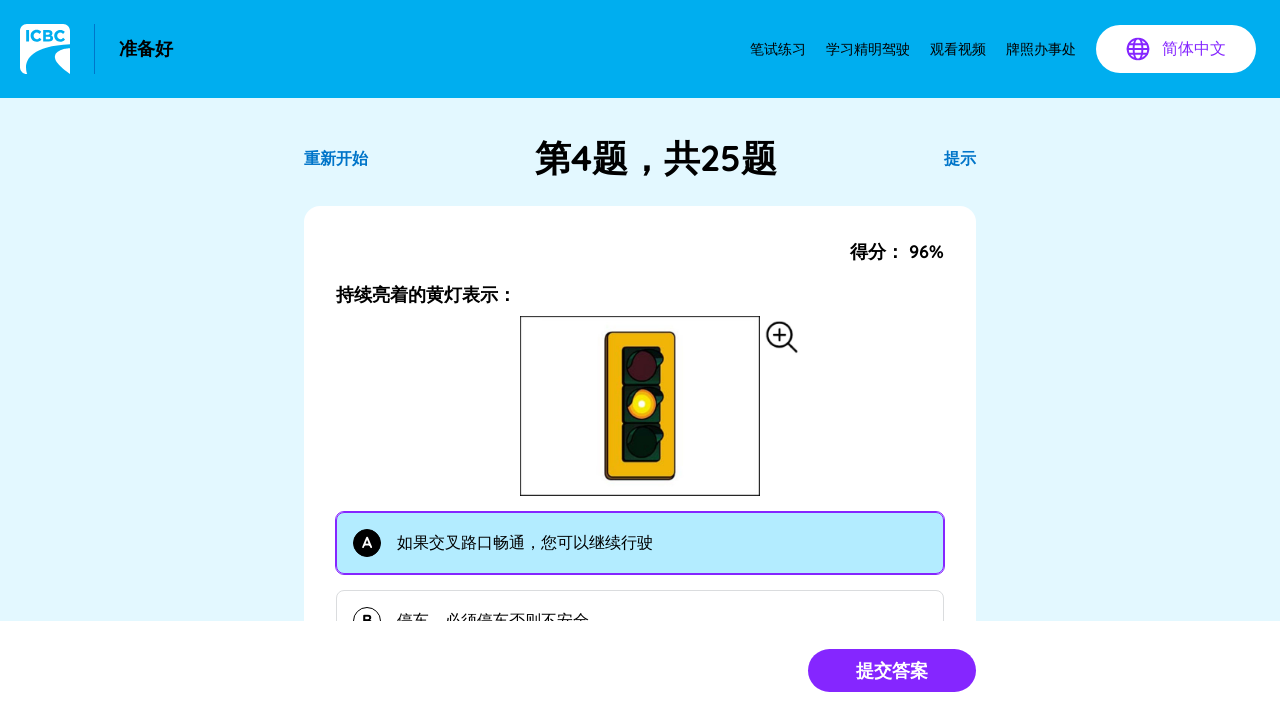

Waited for answer selection to register
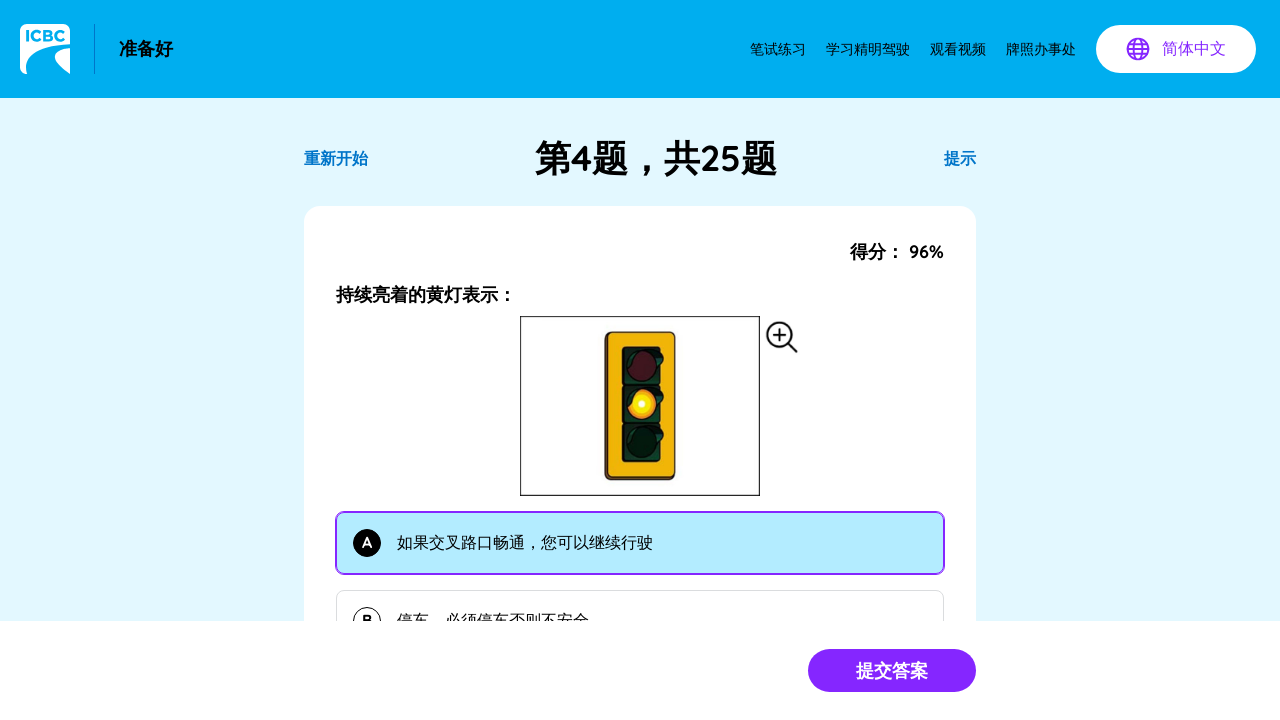

Submitted answer for question 4 at (892, 670) on button[type='submit'].bg-purple
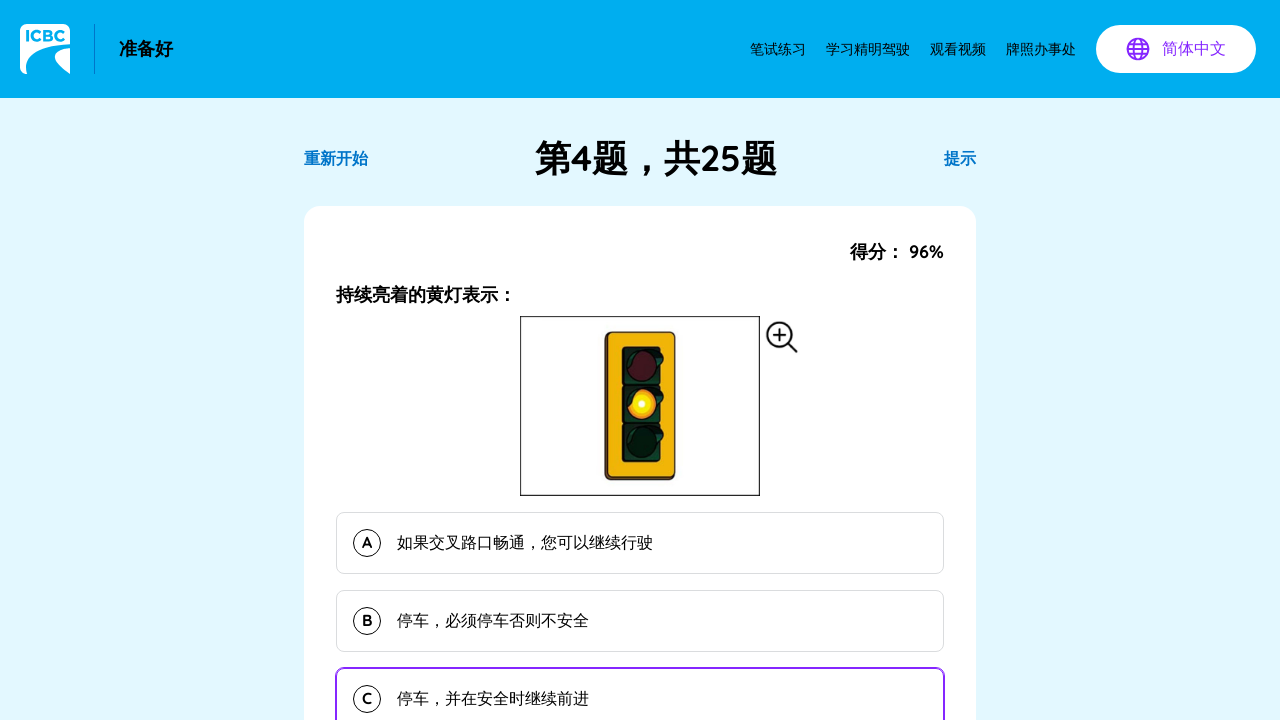

Waited for answer submission to process
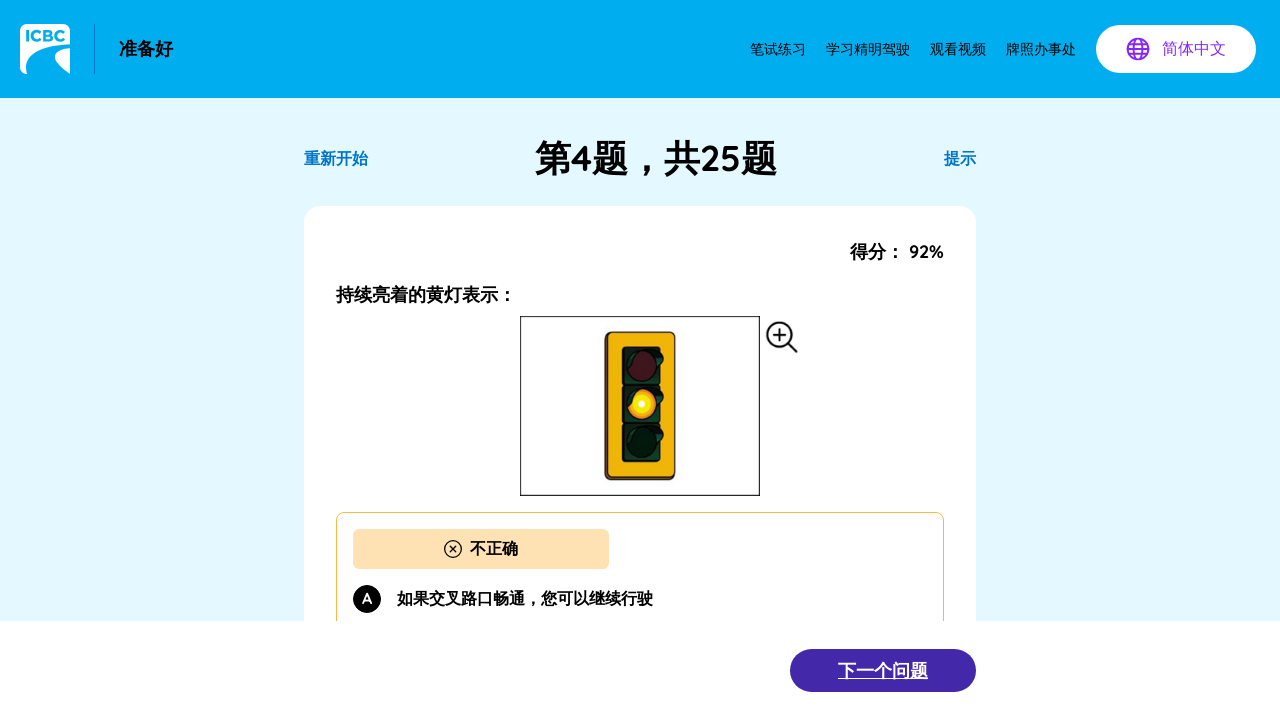

Clicked Next Question button to proceed to question 5 at (883, 670) on xpath=//button[contains(text(), '下一个问题')]
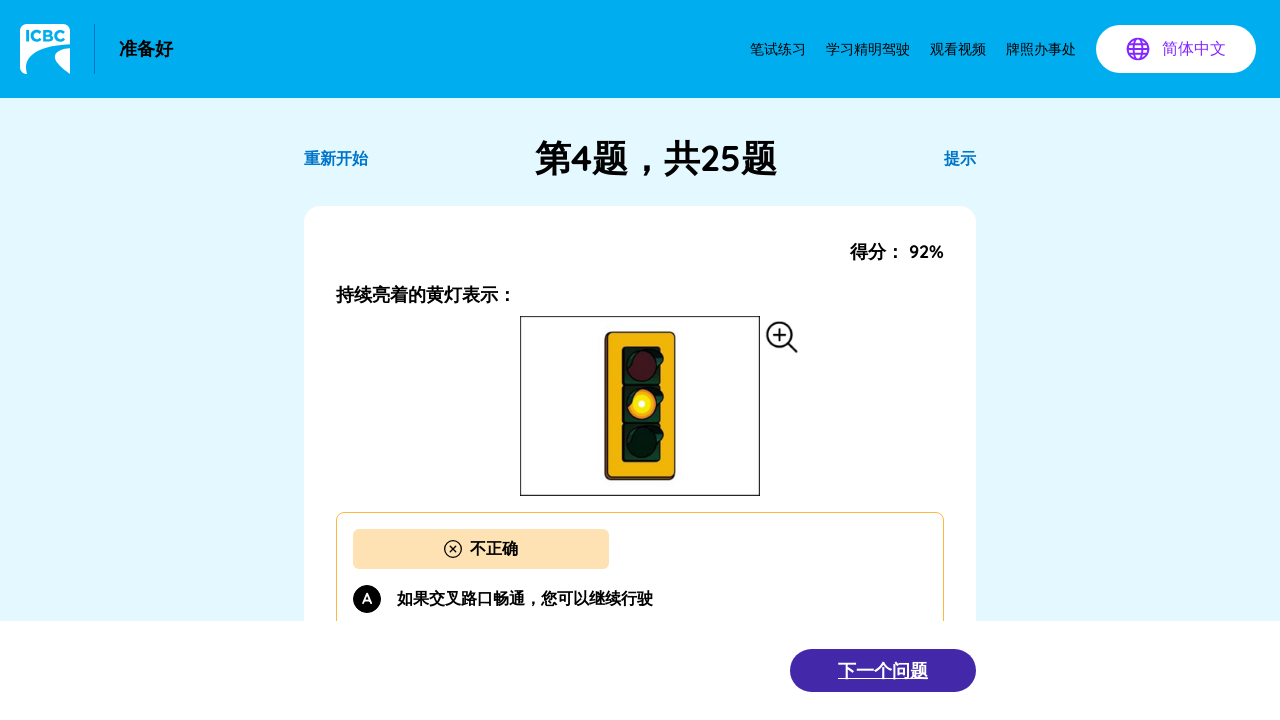

Waited for next question to load
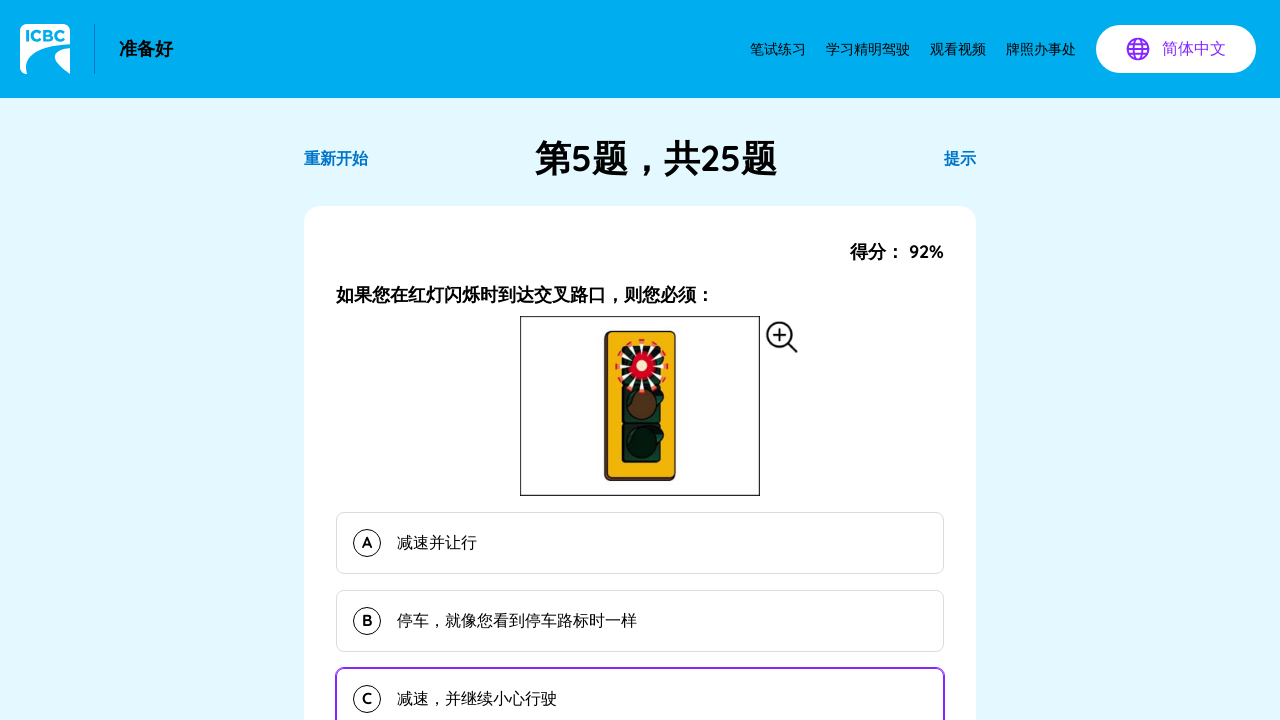

Question 5 loaded successfully
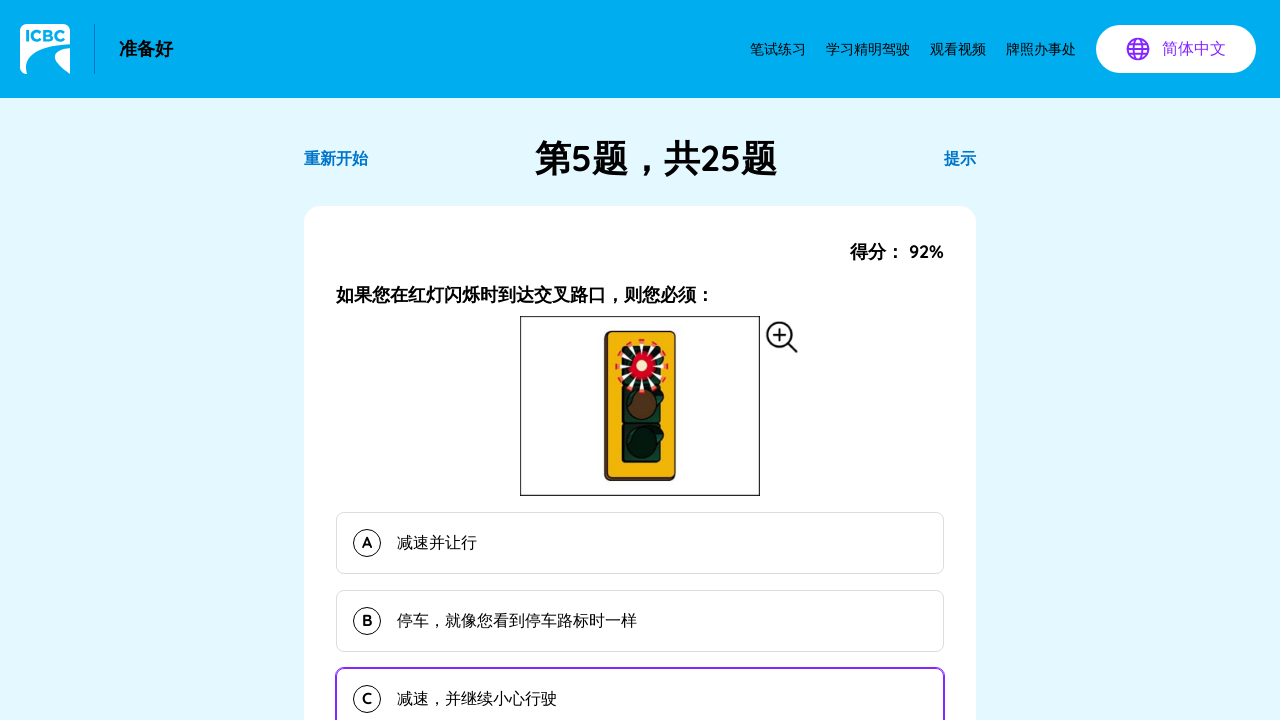

Selected option A for question 5 at (640, 543) on button >> nth=11
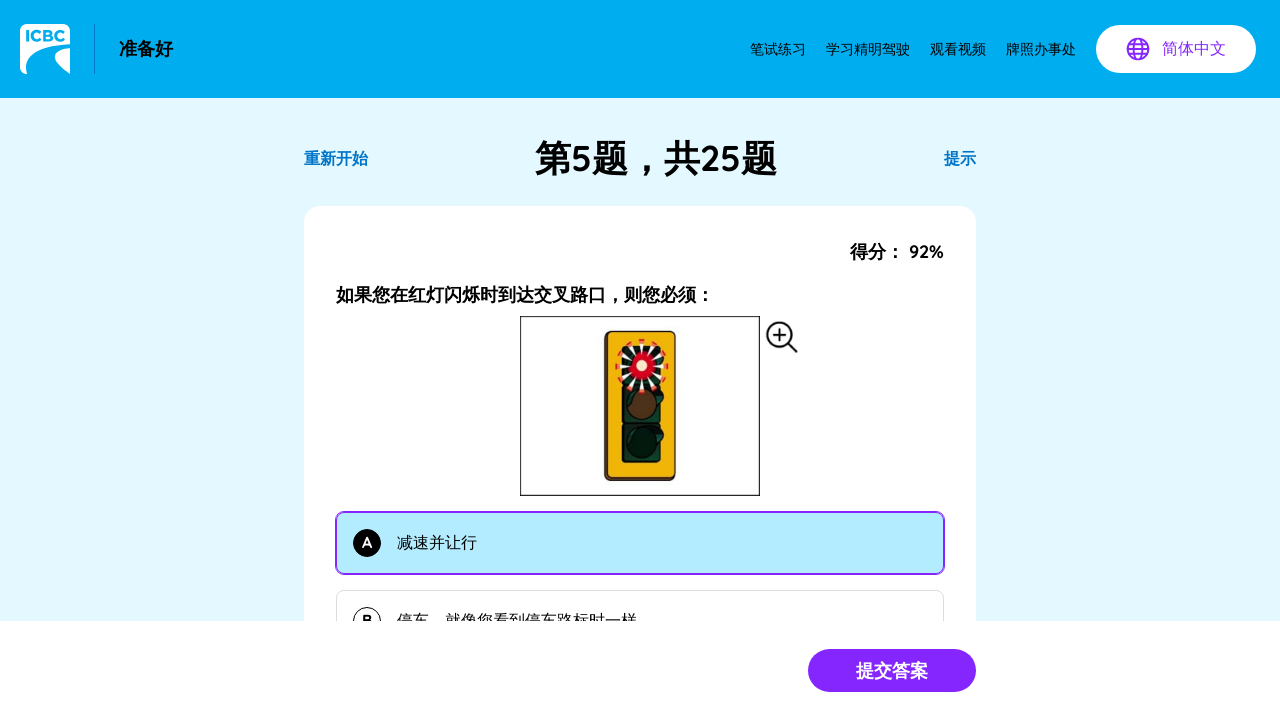

Waited for answer selection to register
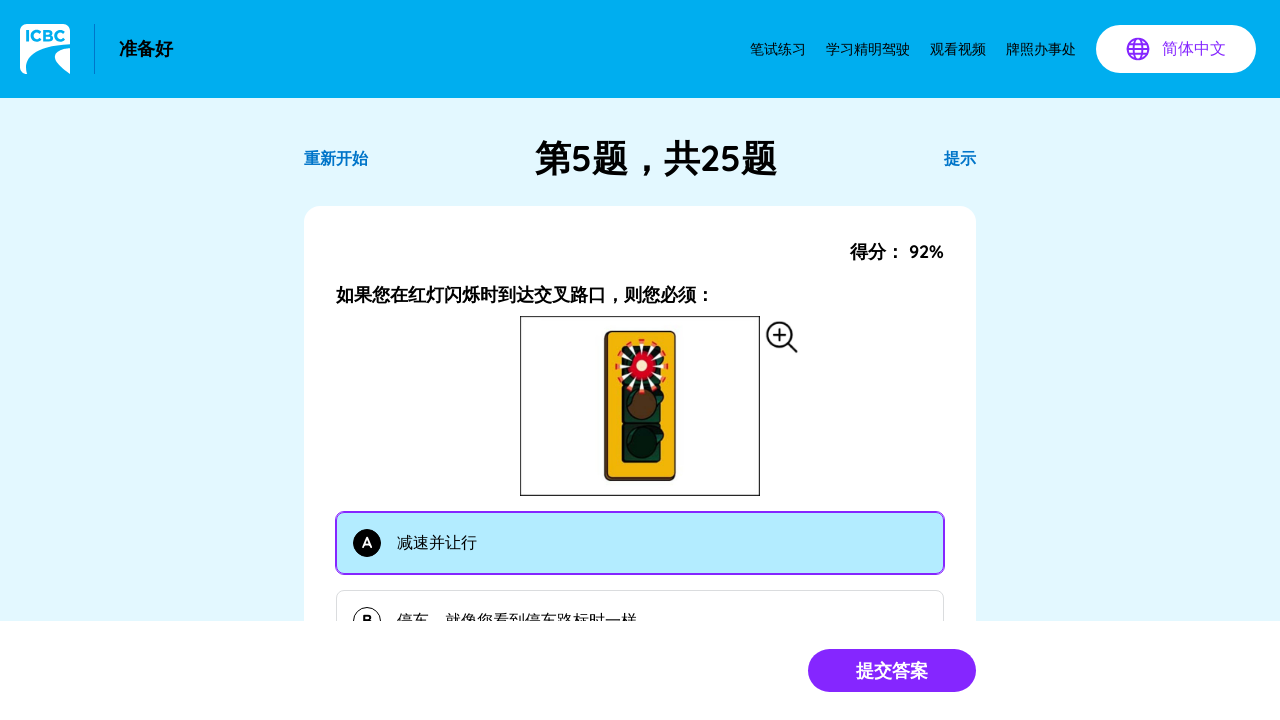

Submitted answer for question 5 at (892, 670) on button[type='submit'].bg-purple
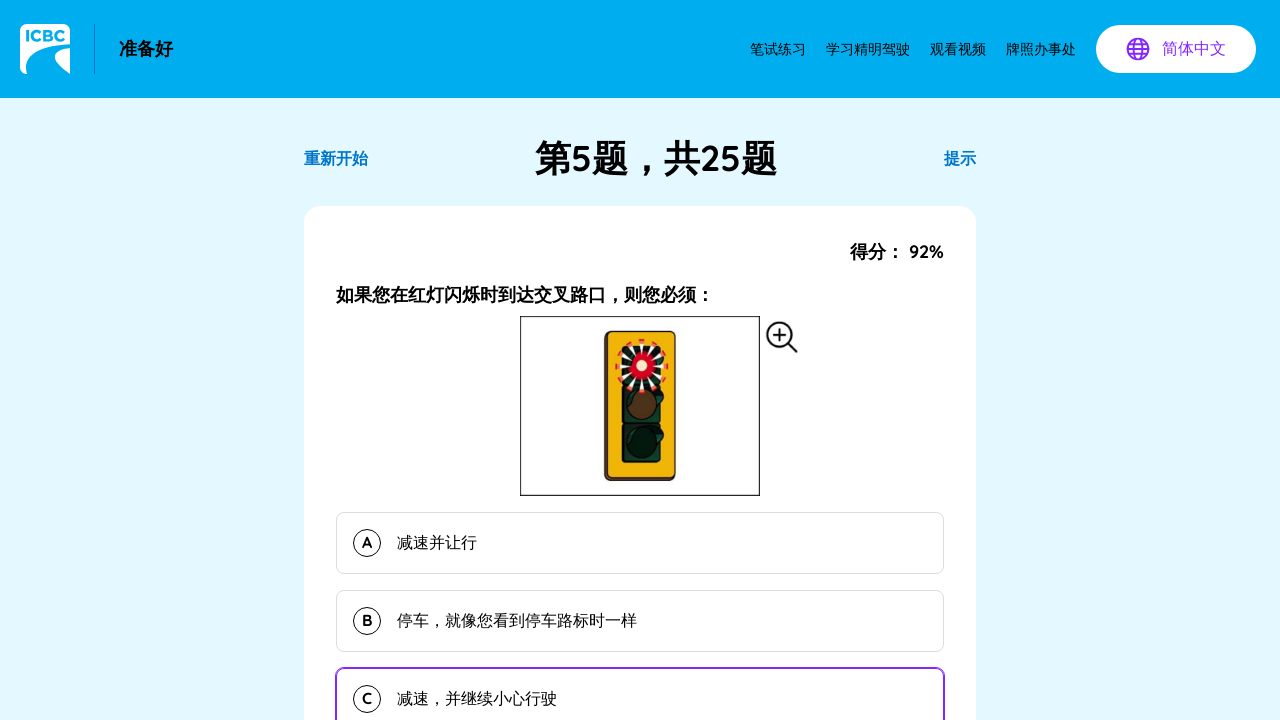

Waited for answer submission to process
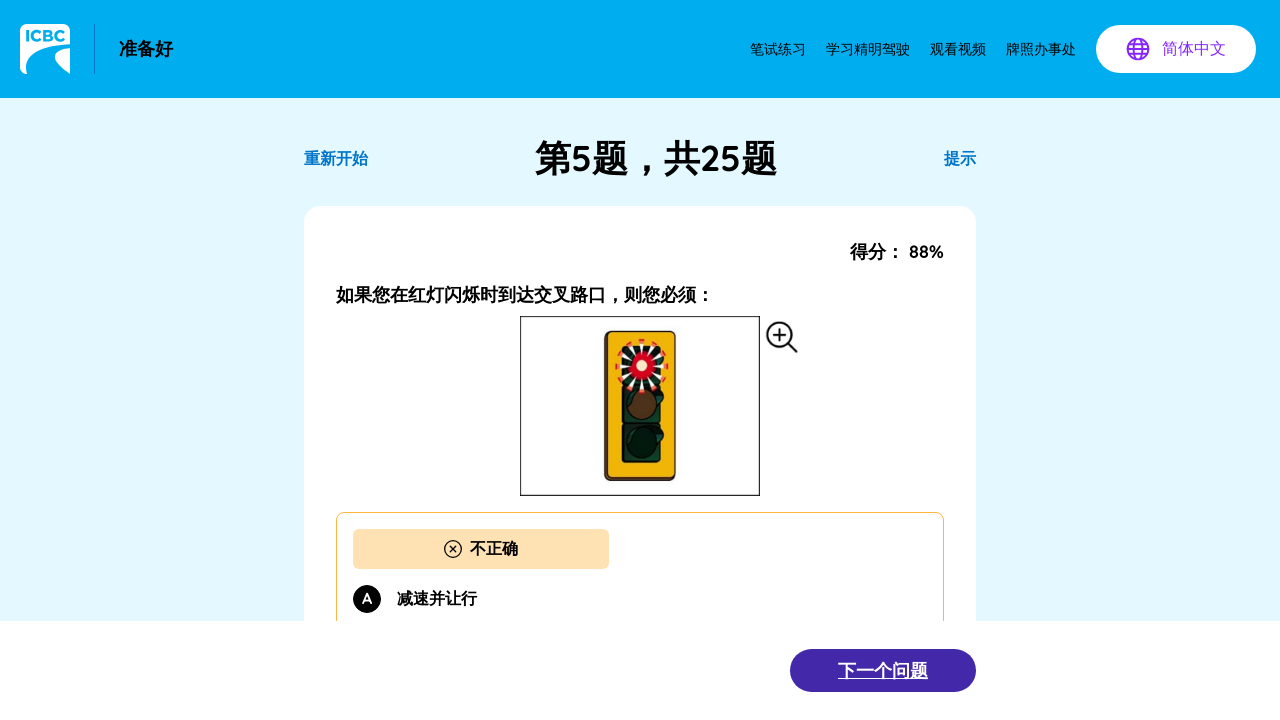

Clicked Next Question button to proceed to question 6 at (883, 670) on xpath=//button[contains(text(), '下一个问题')]
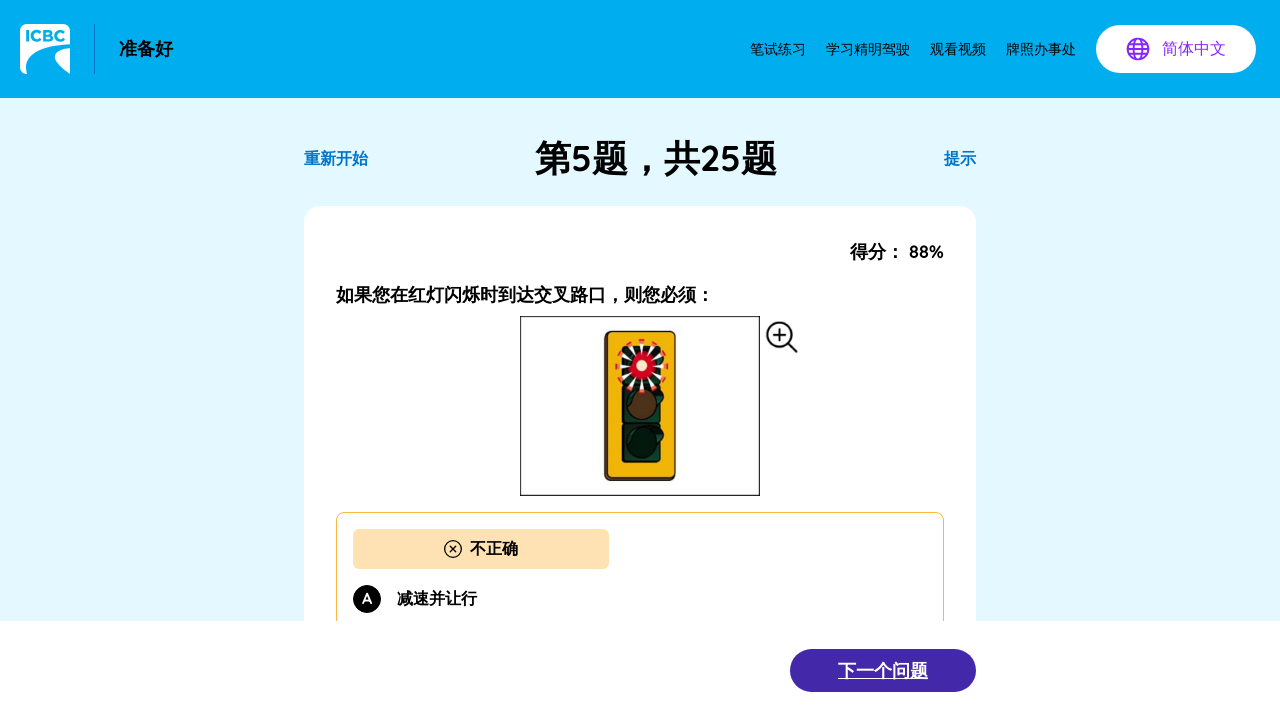

Waited for next question to load
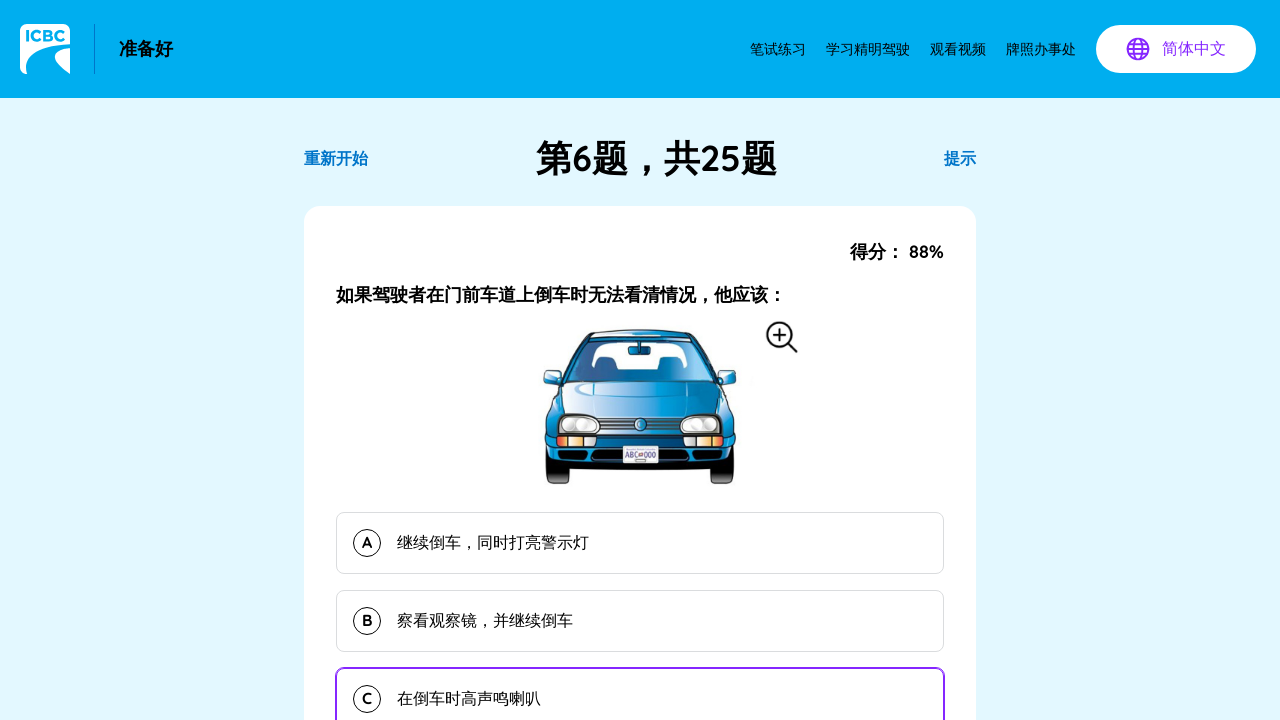

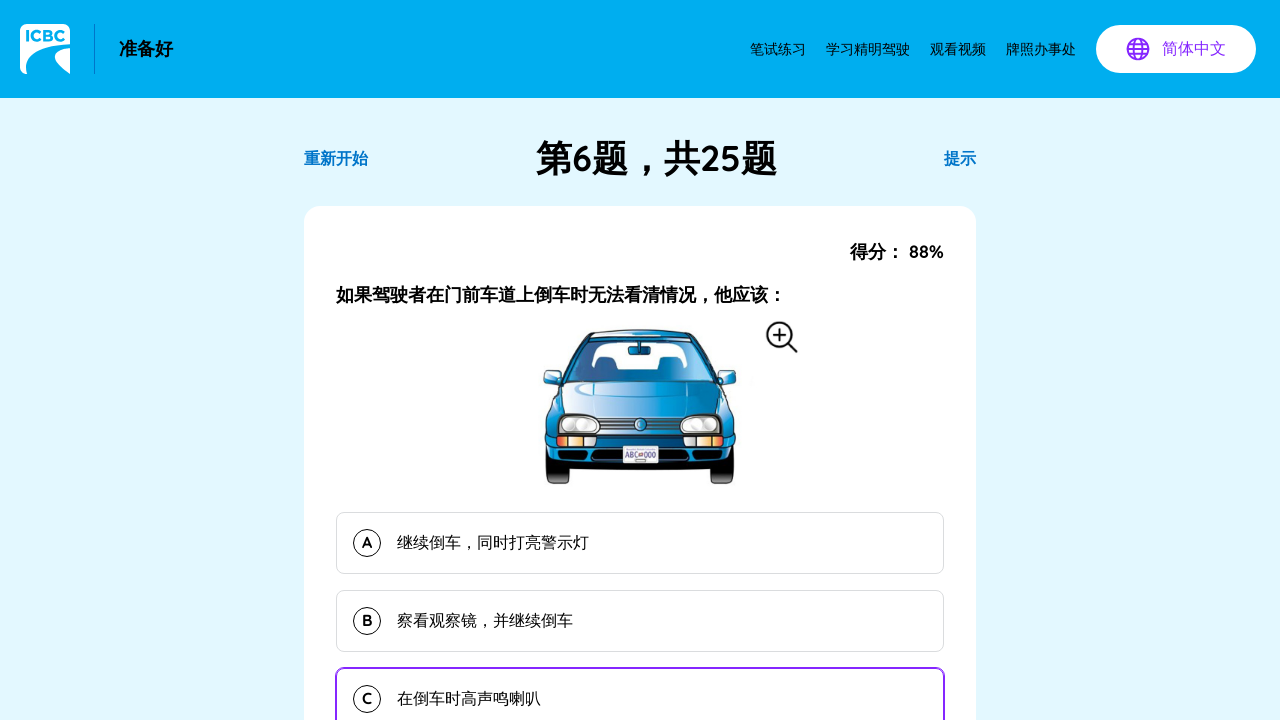